Tests multi-window handling by clicking links that open in new tabs, printing their titles and URLs, then closing all tabs except the main page

Starting URL: https://www.selenium.dev/

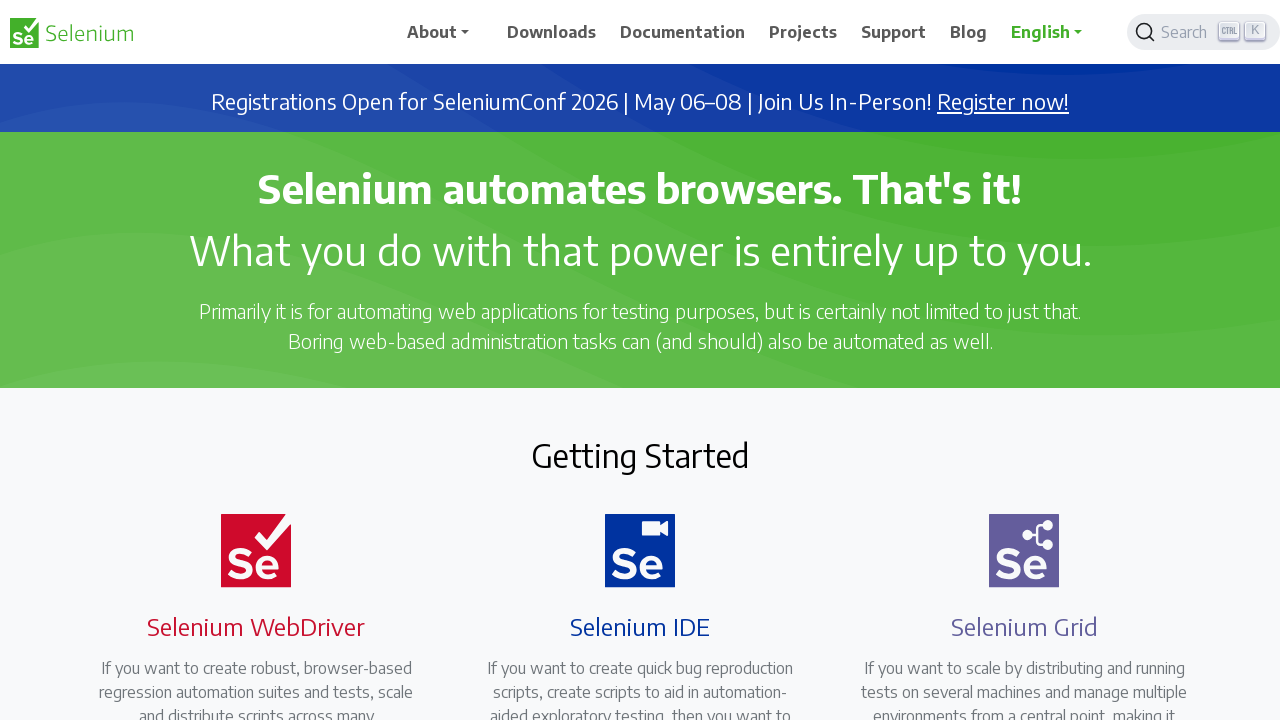

Stored reference to main page
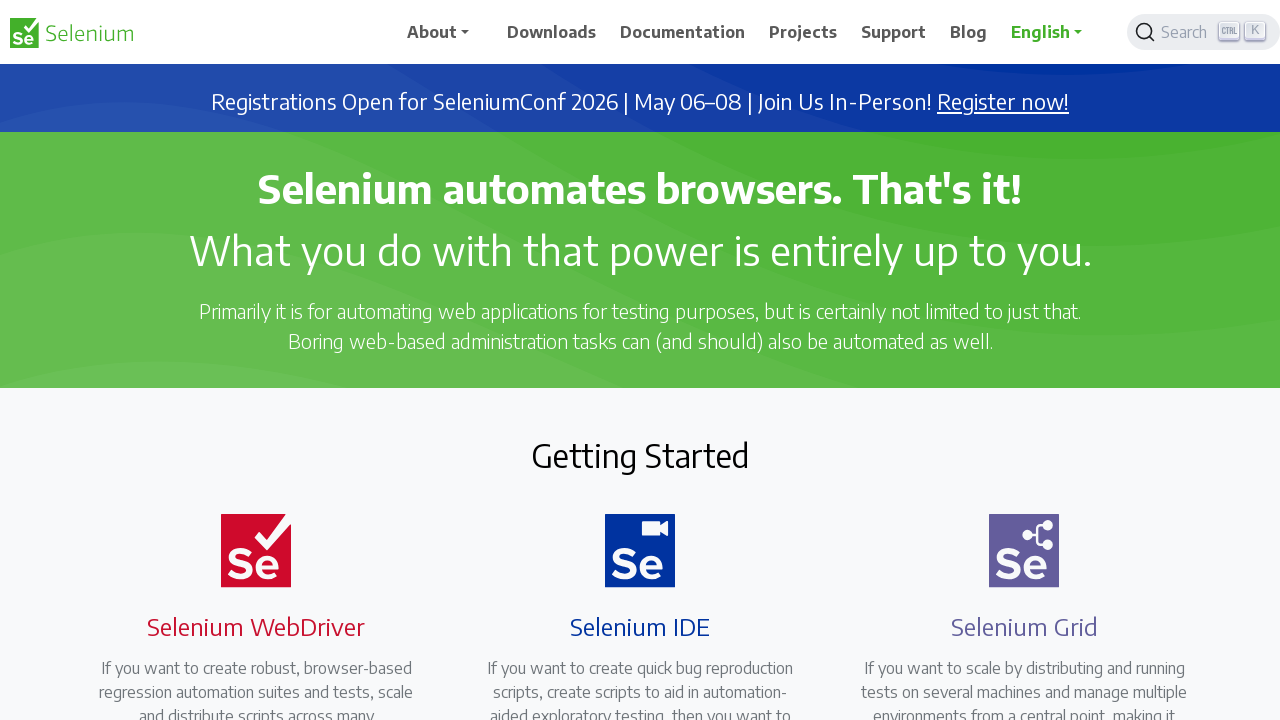

Waited for page to load (networkidle)
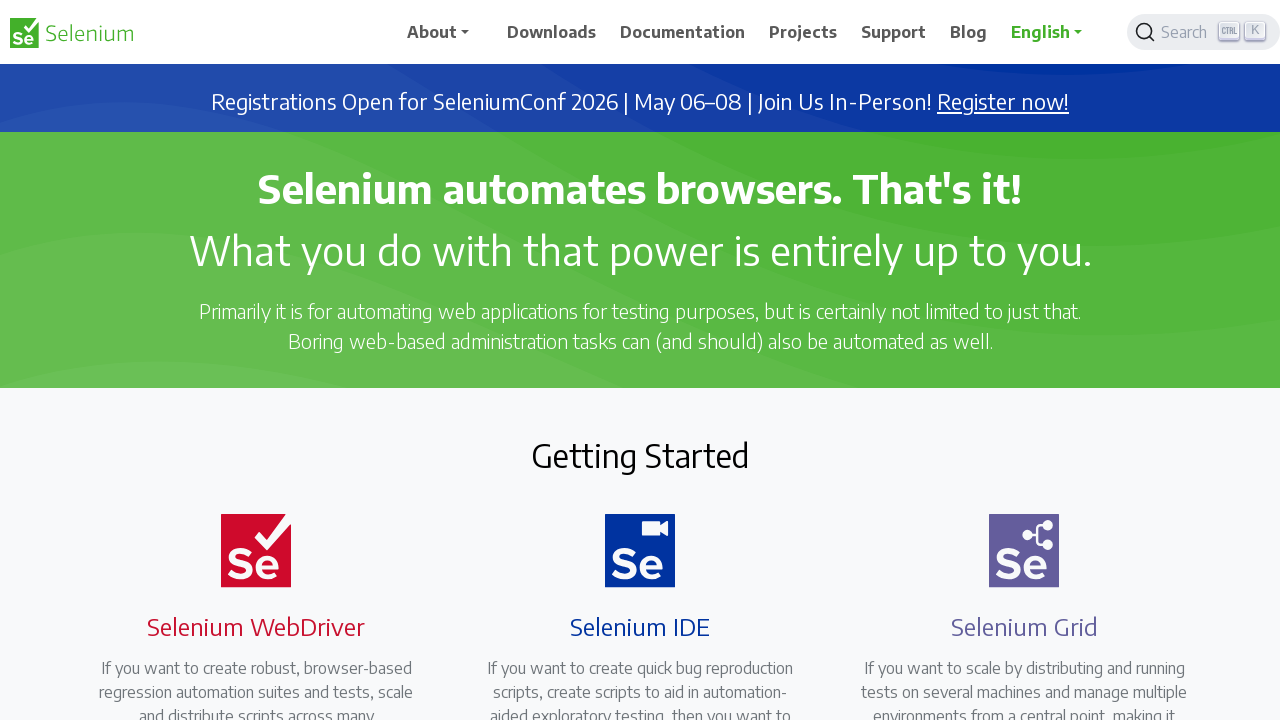

Found all links that open in new tabs
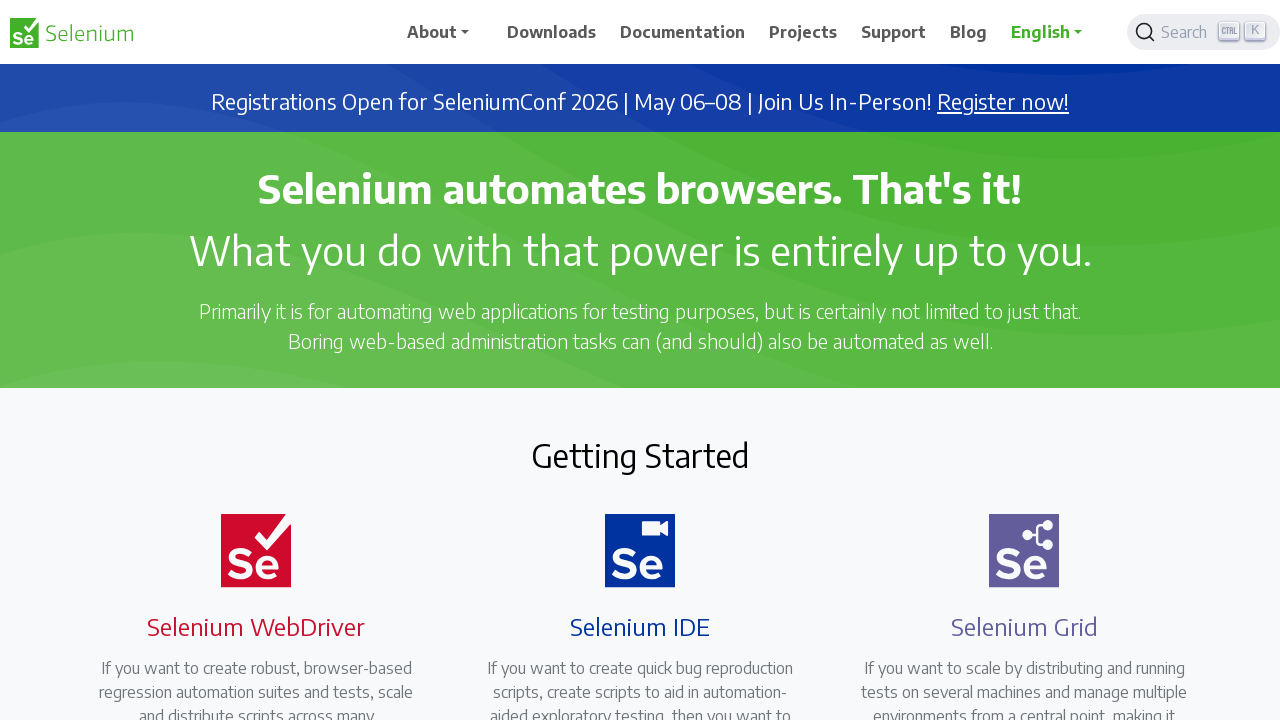

Clicked link to open in new tab at (1003, 102) on a[target='_blank'] >> nth=0
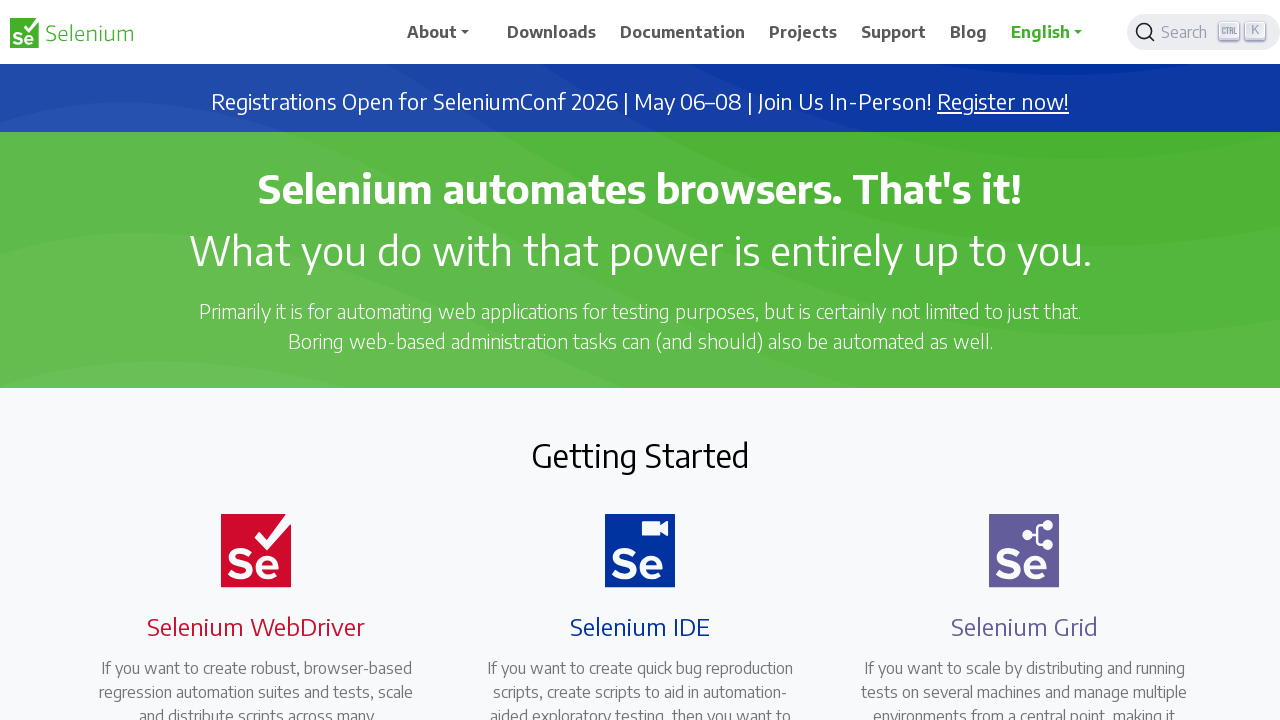

Waited 500ms before next link click
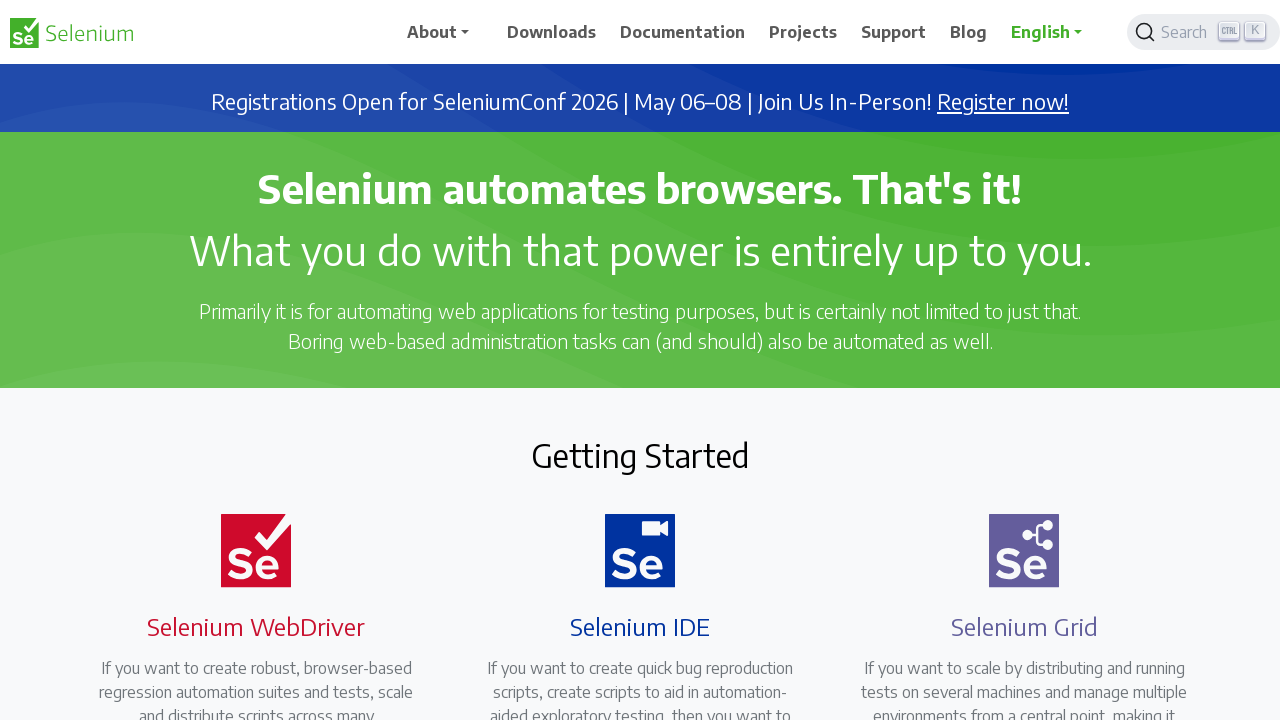

Clicked link to open in new tab at (687, 409) on a[target='_blank'] >> nth=1
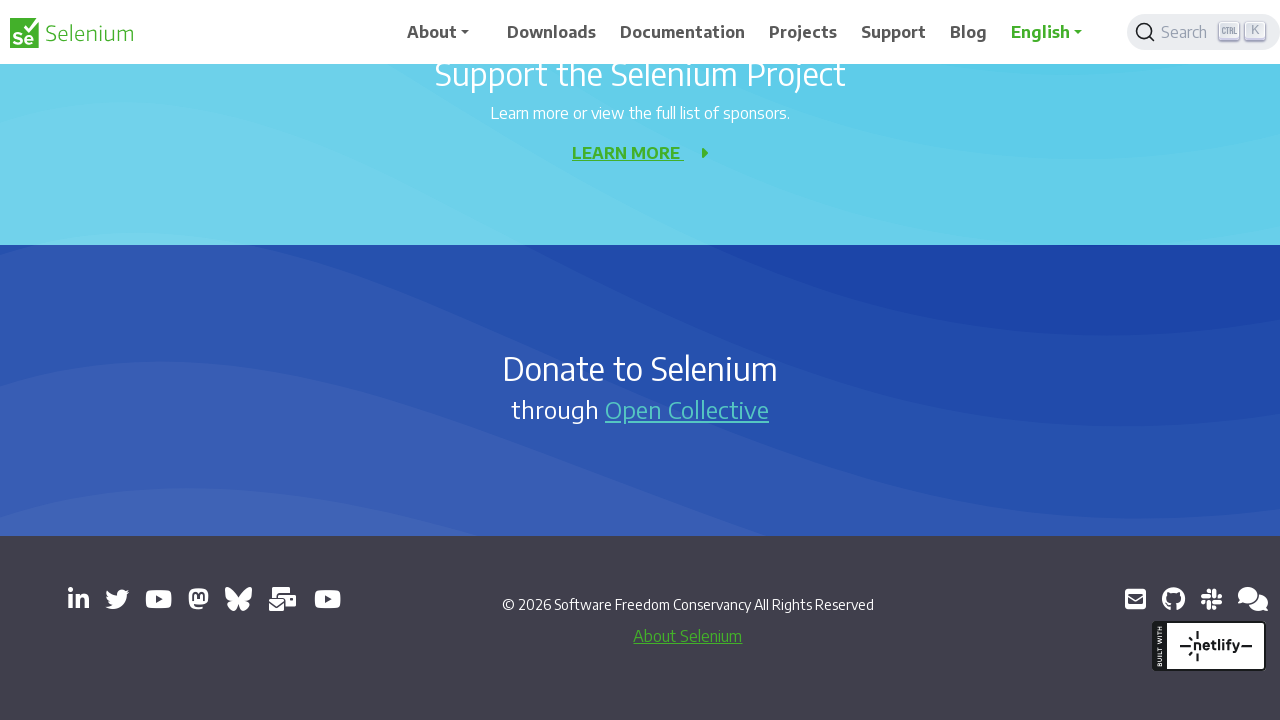

Waited 500ms before next link click
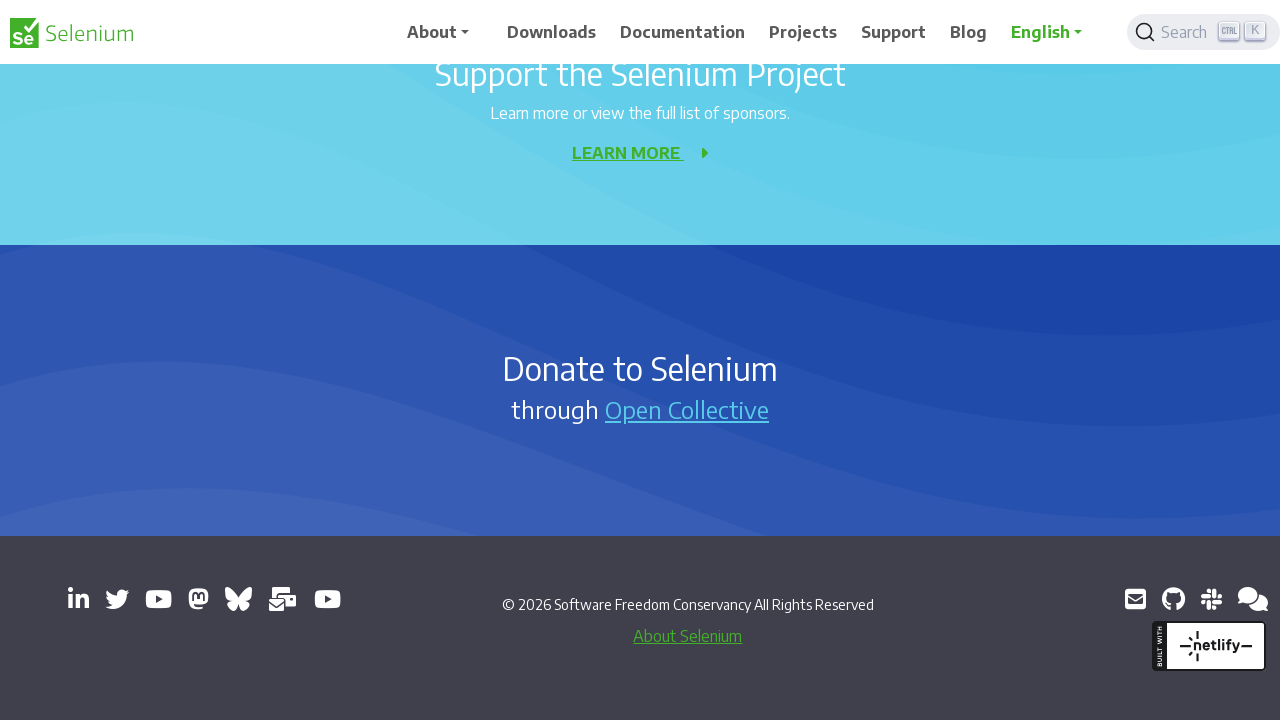

Clicked link to open in new tab at (78, 599) on a[target='_blank'] >> nth=2
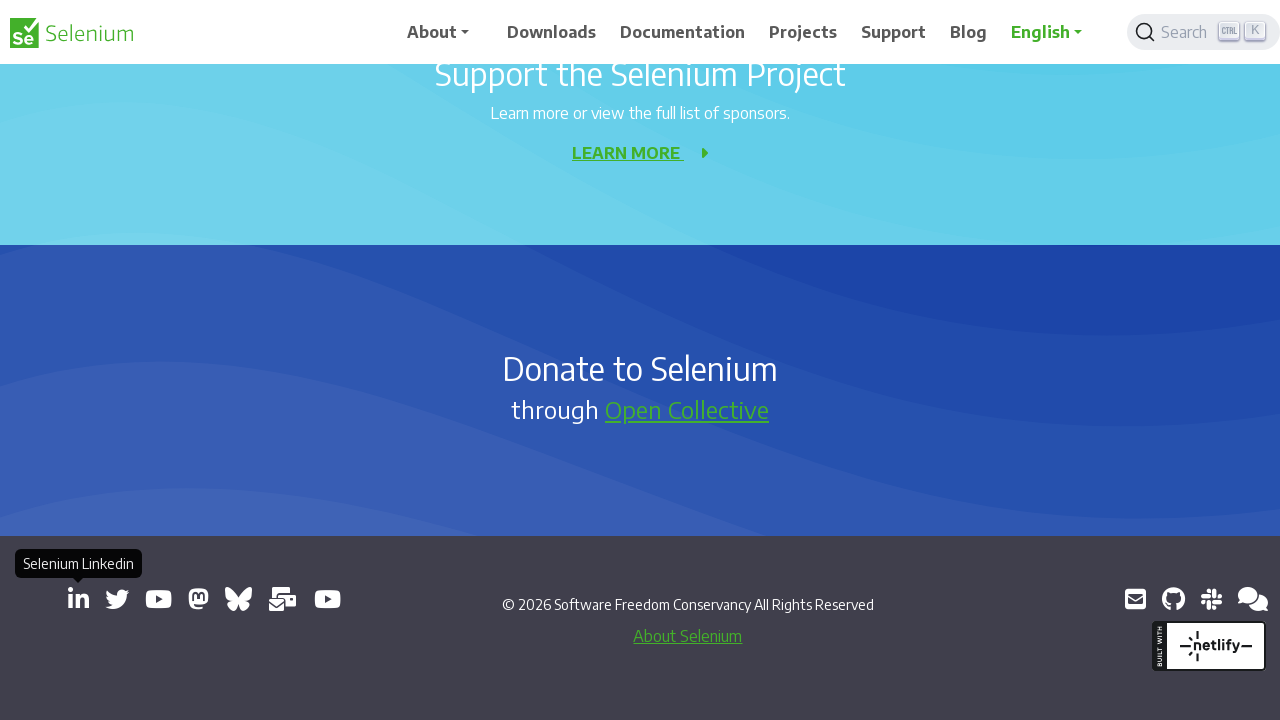

Waited 500ms before next link click
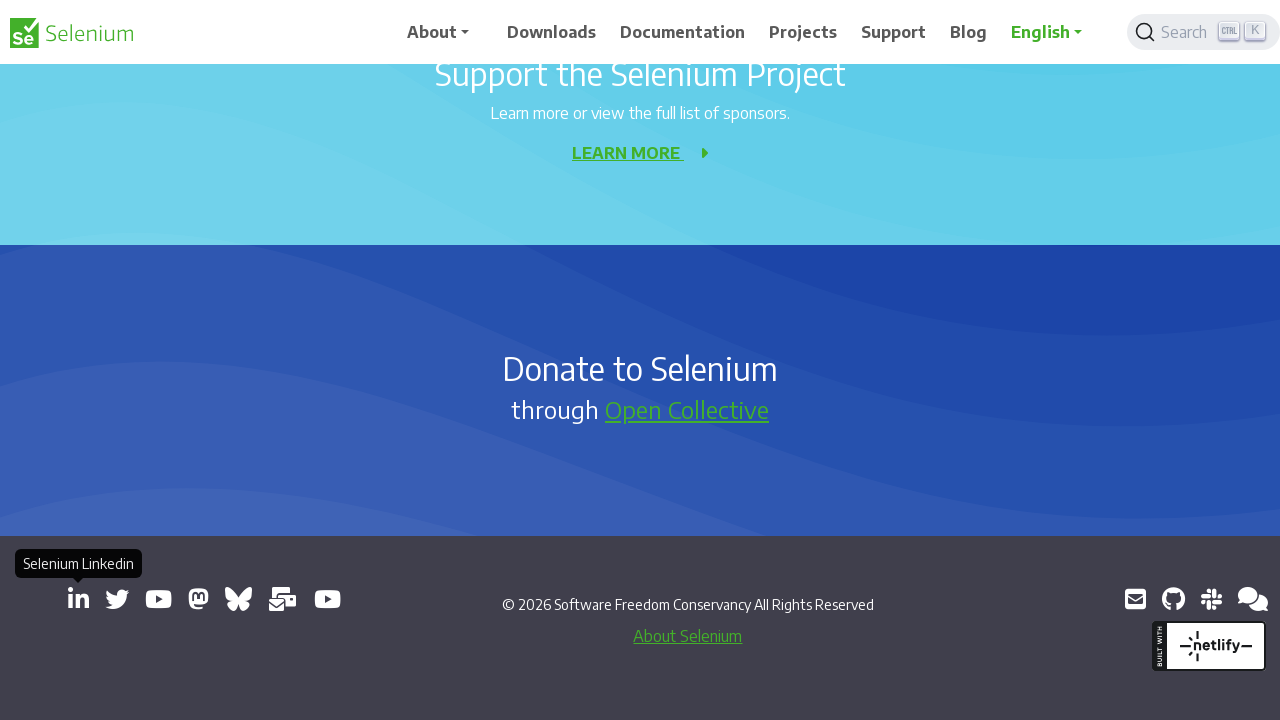

Clicked link to open in new tab at (117, 599) on a[target='_blank'] >> nth=3
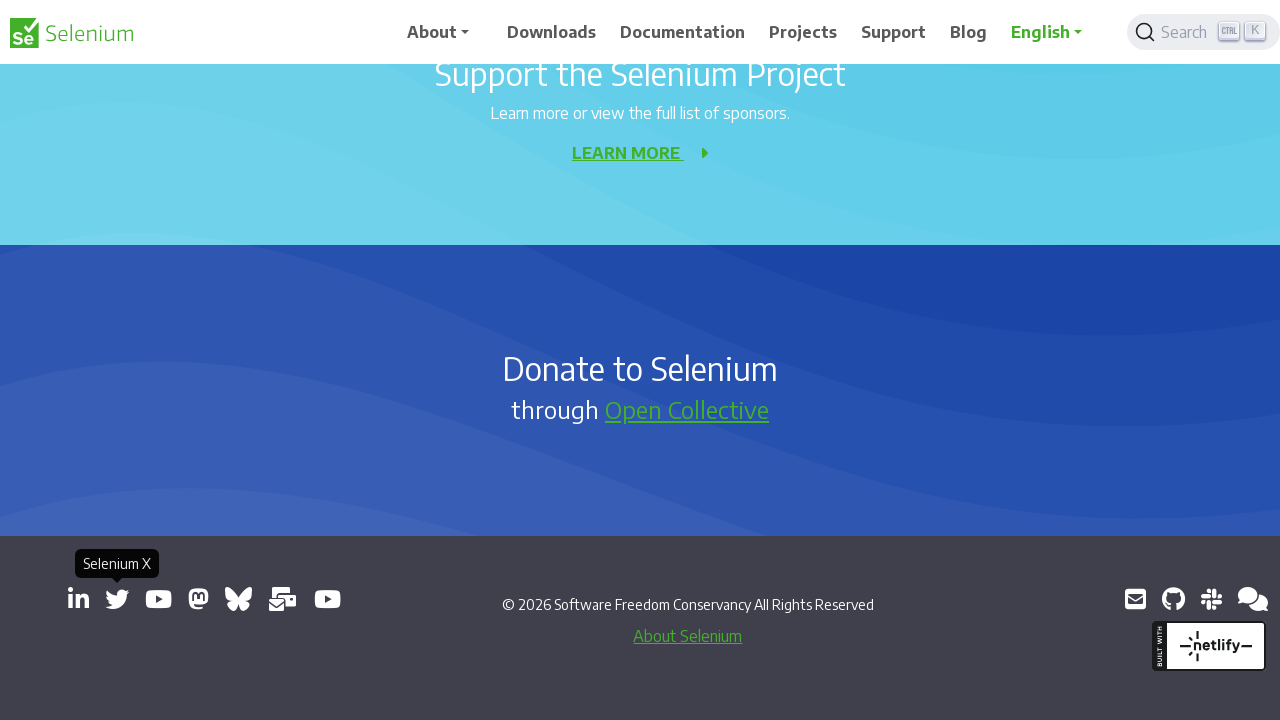

Waited 500ms before next link click
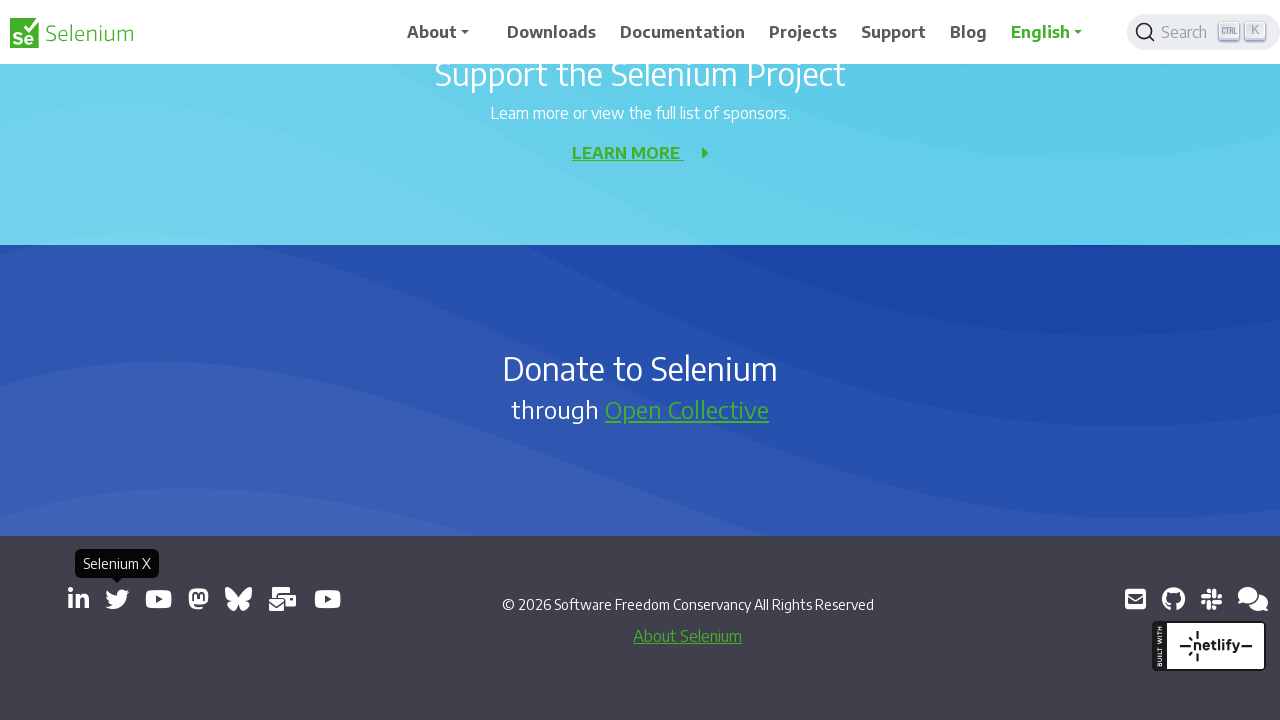

Clicked link to open in new tab at (158, 599) on a[target='_blank'] >> nth=4
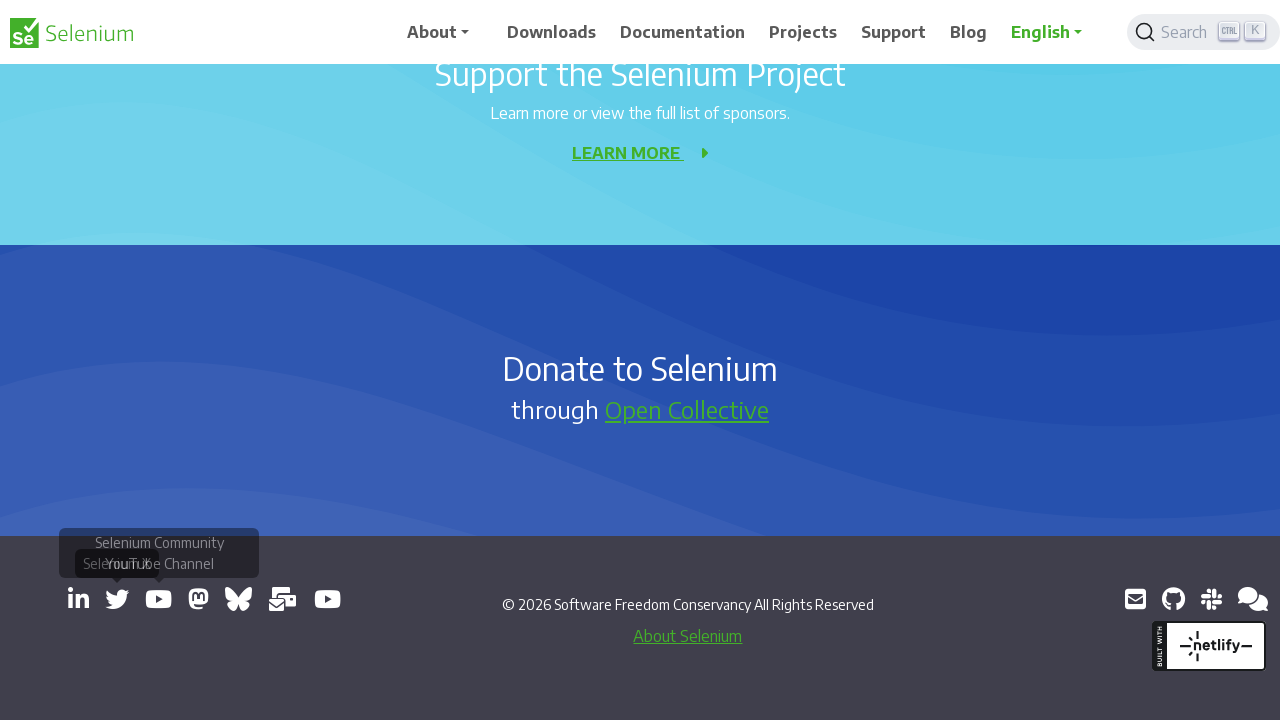

Waited 500ms before next link click
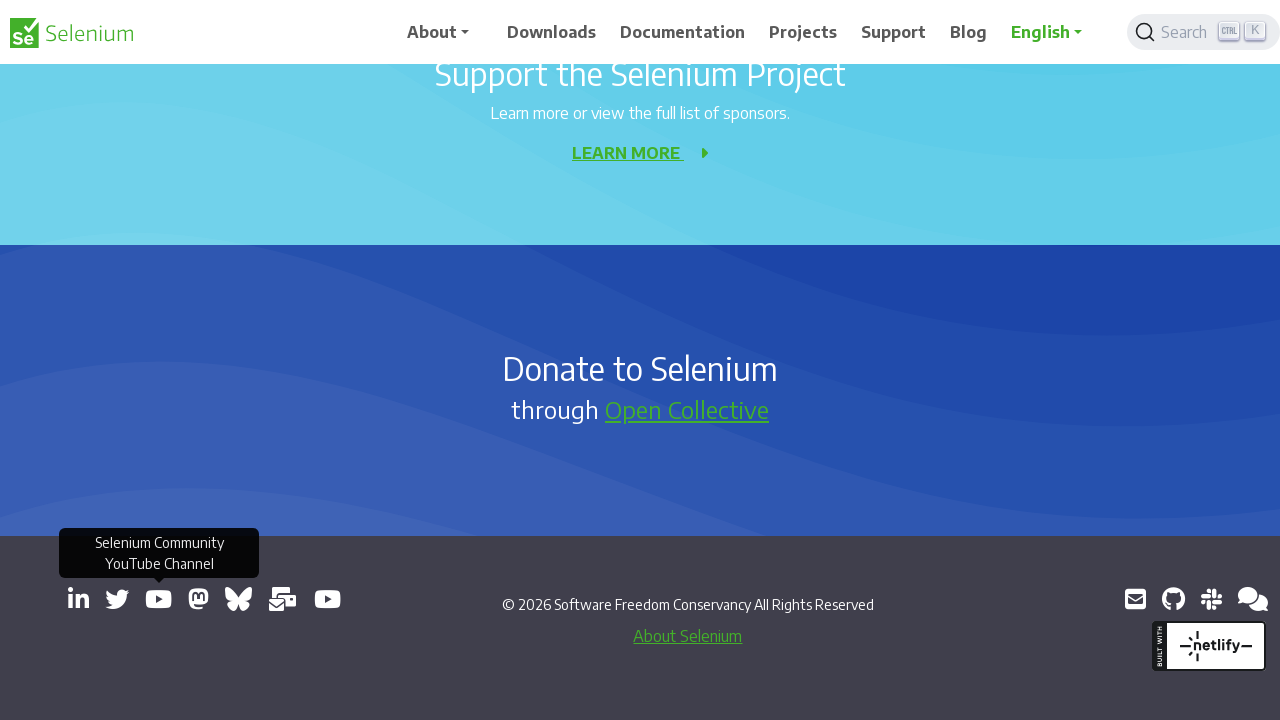

Clicked link to open in new tab at (198, 599) on a[target='_blank'] >> nth=5
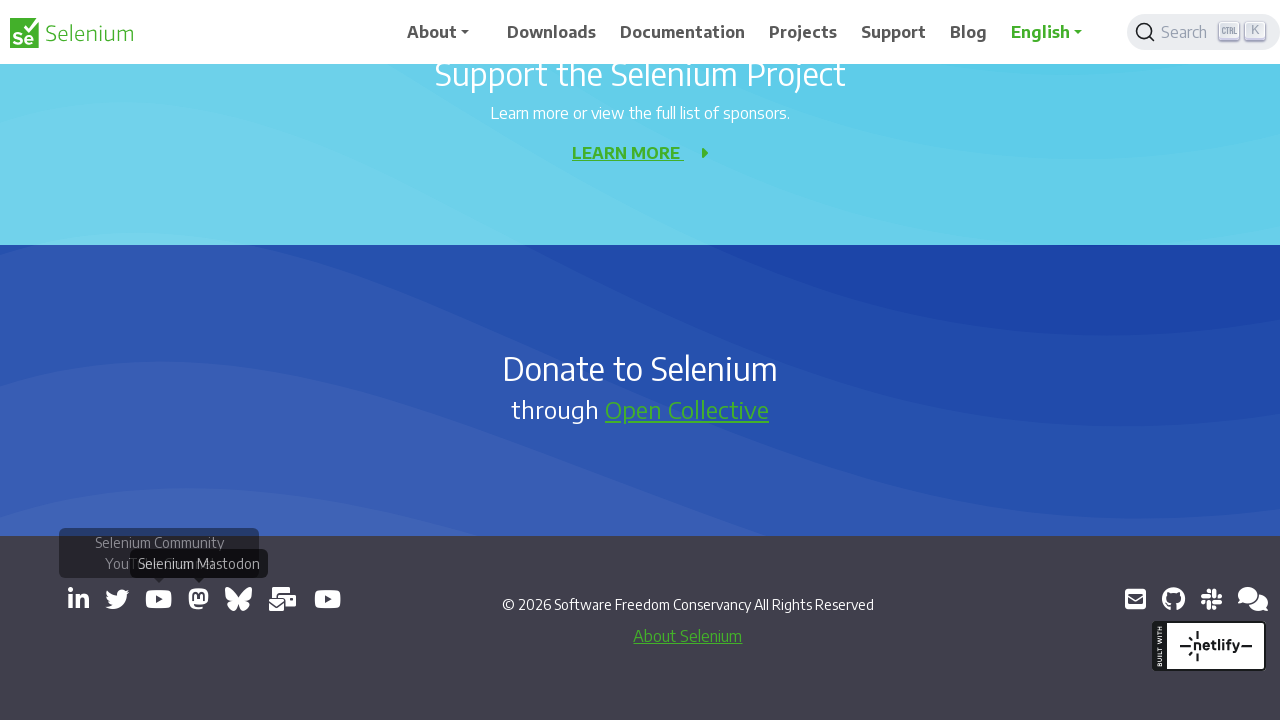

Waited 500ms before next link click
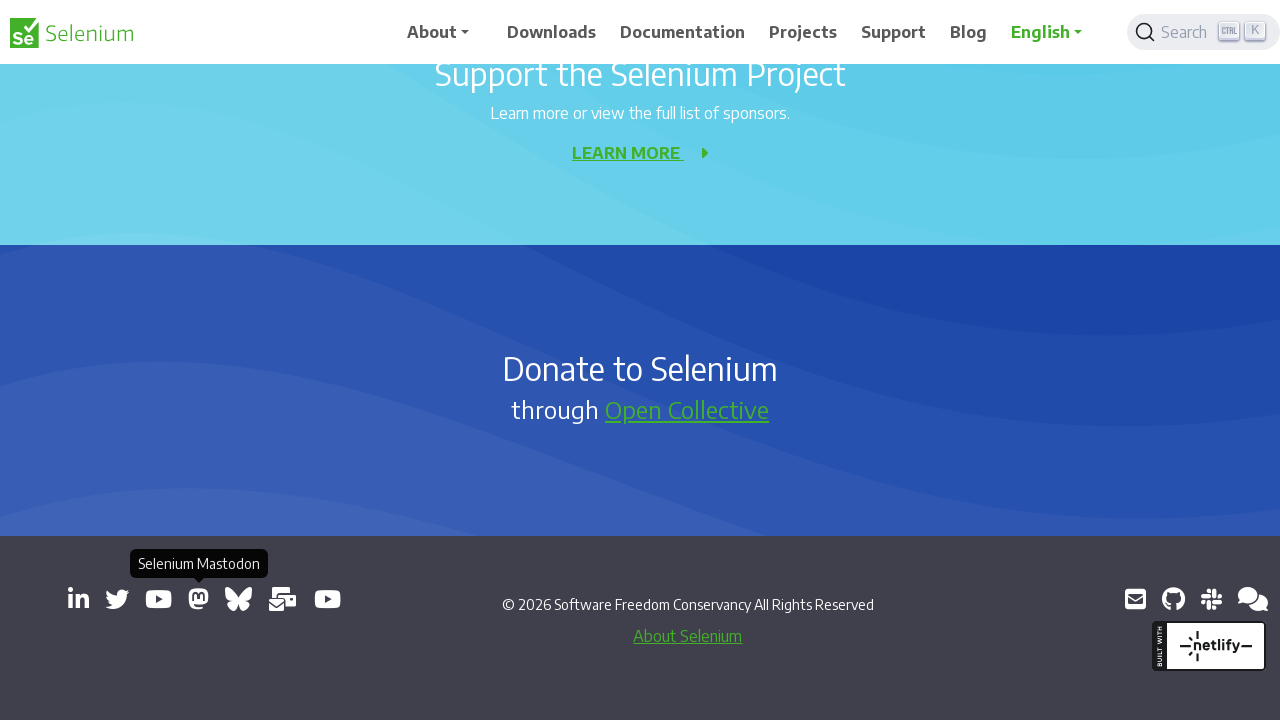

Clicked link to open in new tab at (238, 599) on a[target='_blank'] >> nth=6
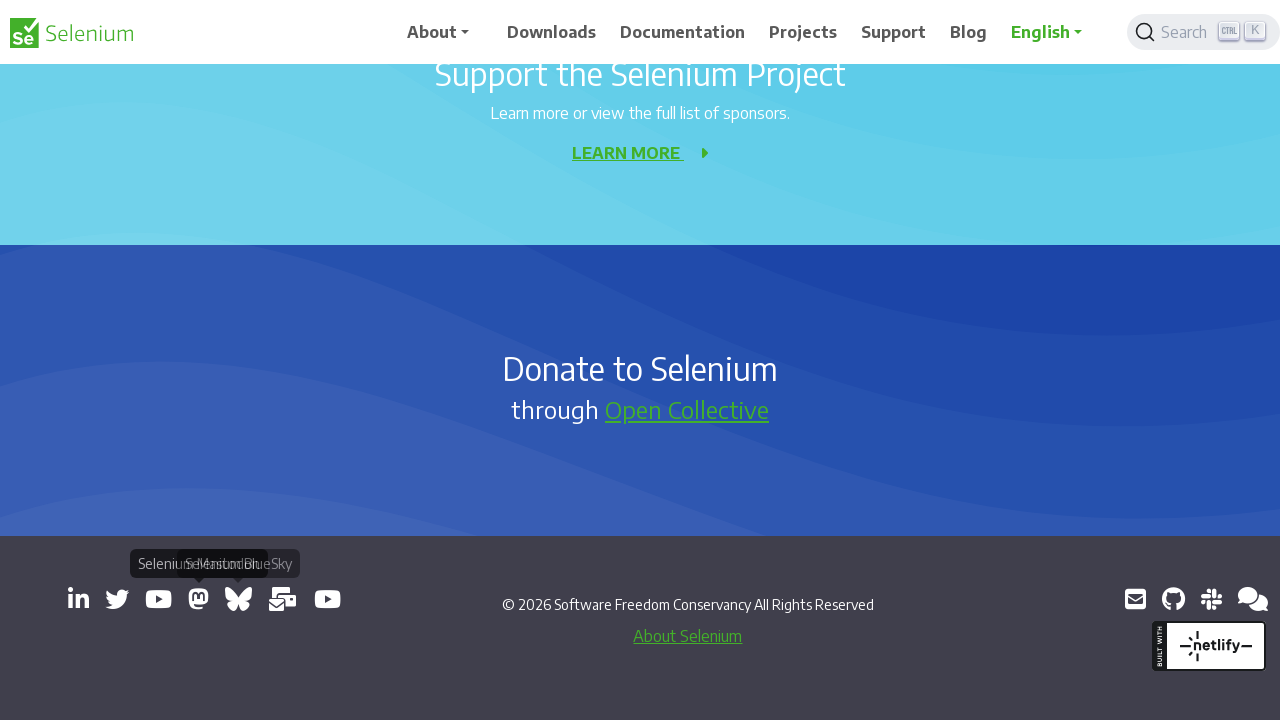

Waited 500ms before next link click
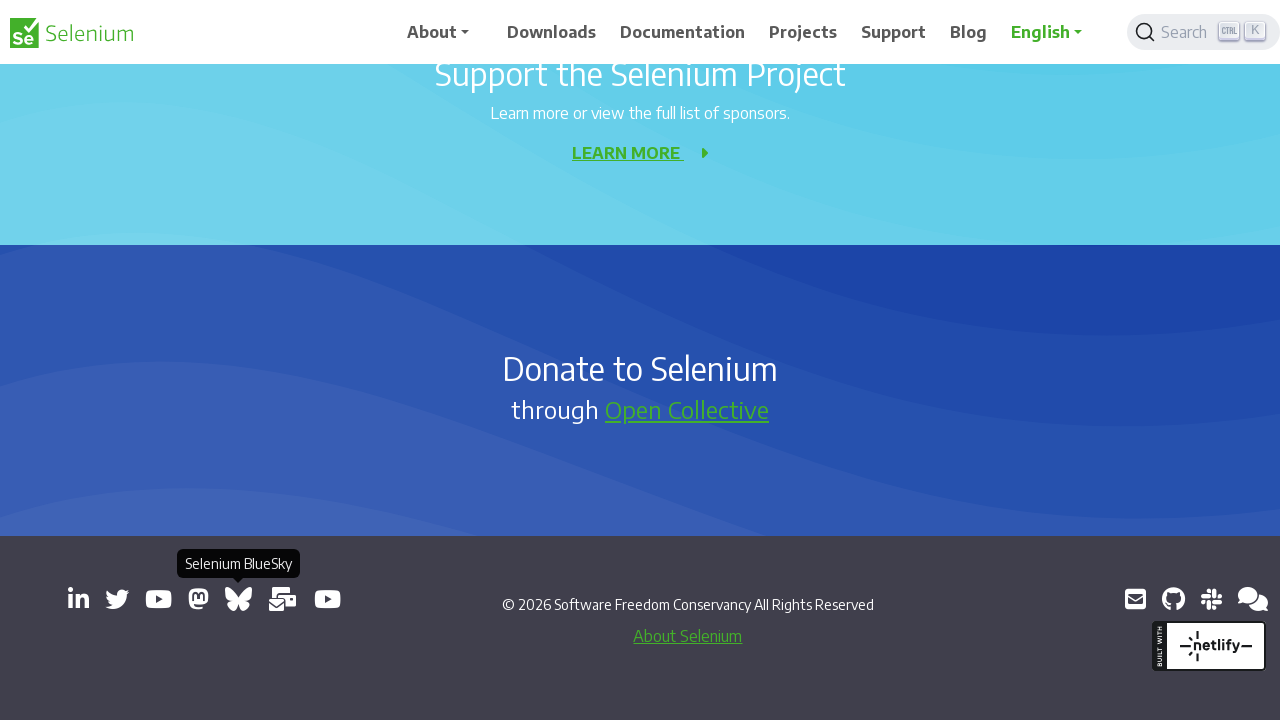

Clicked link to open in new tab at (283, 599) on a[target='_blank'] >> nth=7
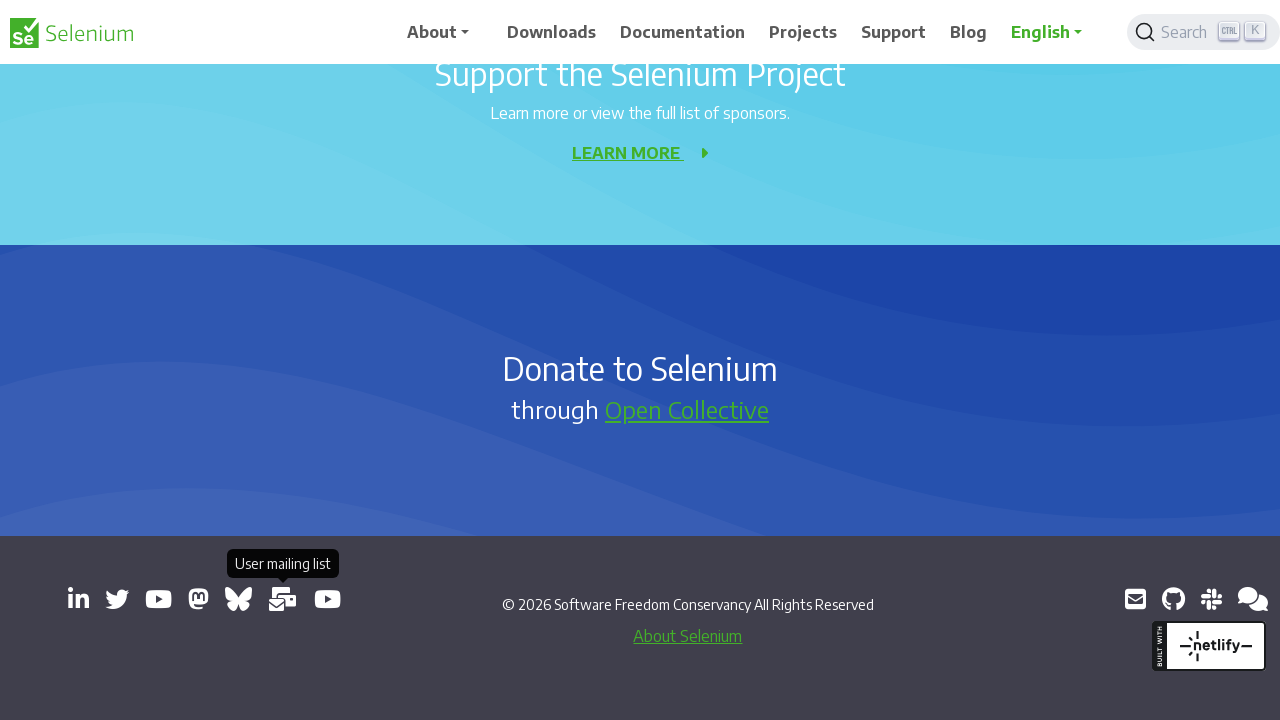

Waited 500ms before next link click
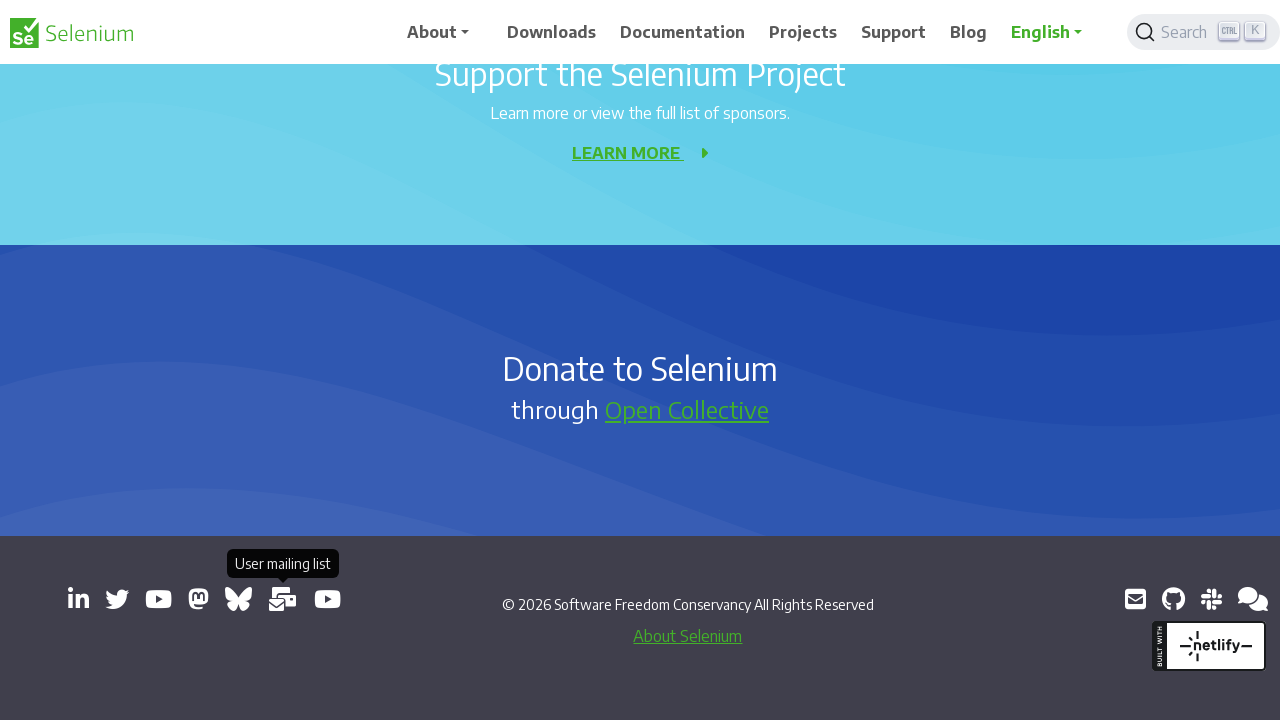

Clicked link to open in new tab at (328, 599) on a[target='_blank'] >> nth=8
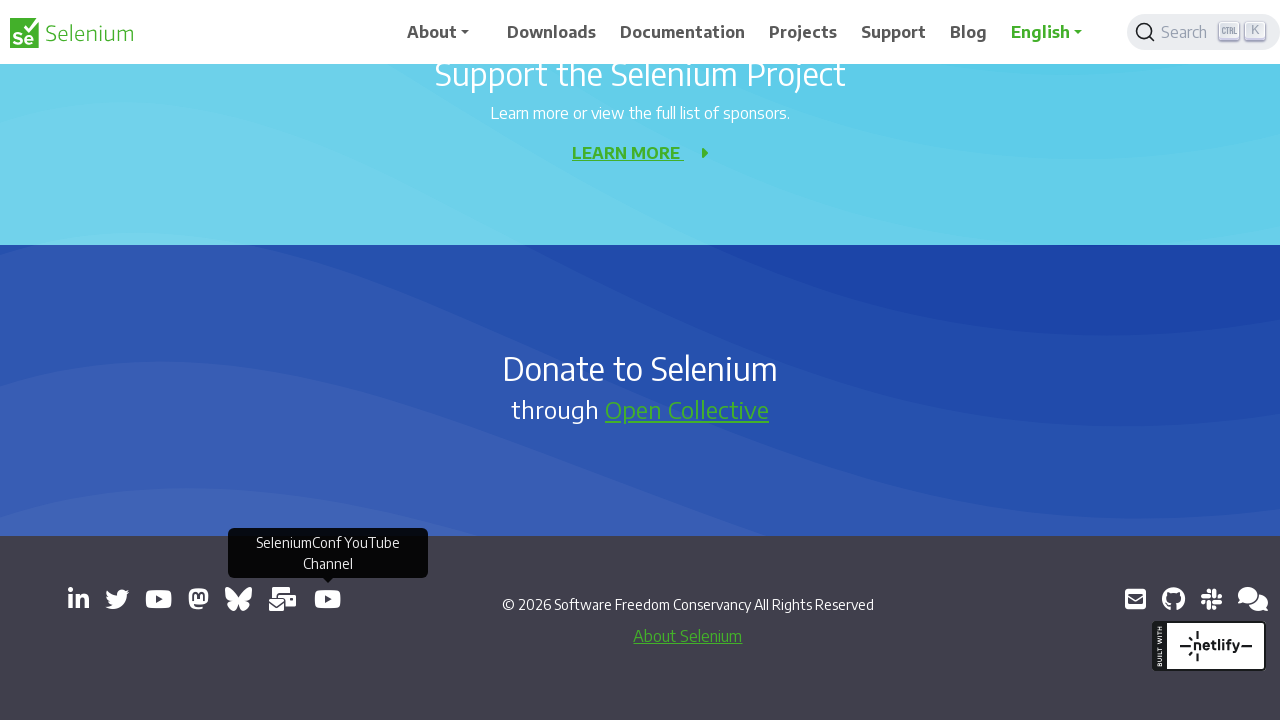

Waited 500ms before next link click
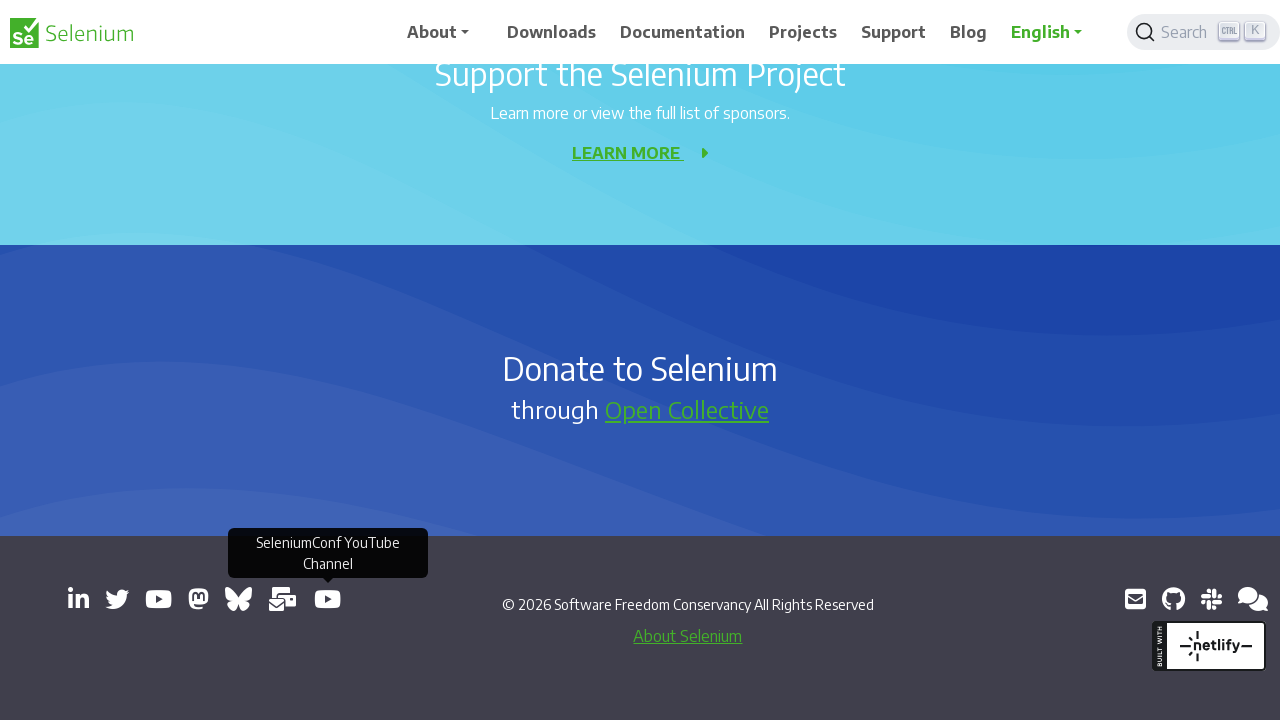

Clicked link to open in new tab at (1173, 599) on a[target='_blank'] >> nth=10
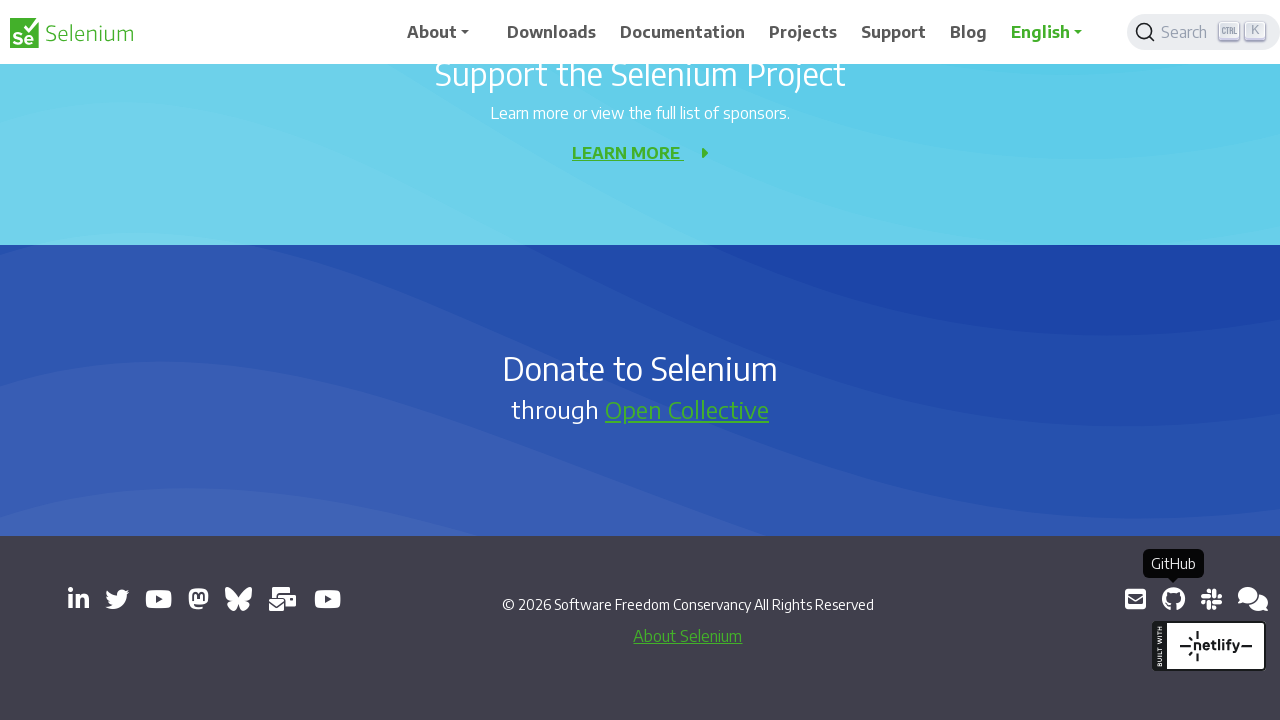

Waited 500ms before next link click
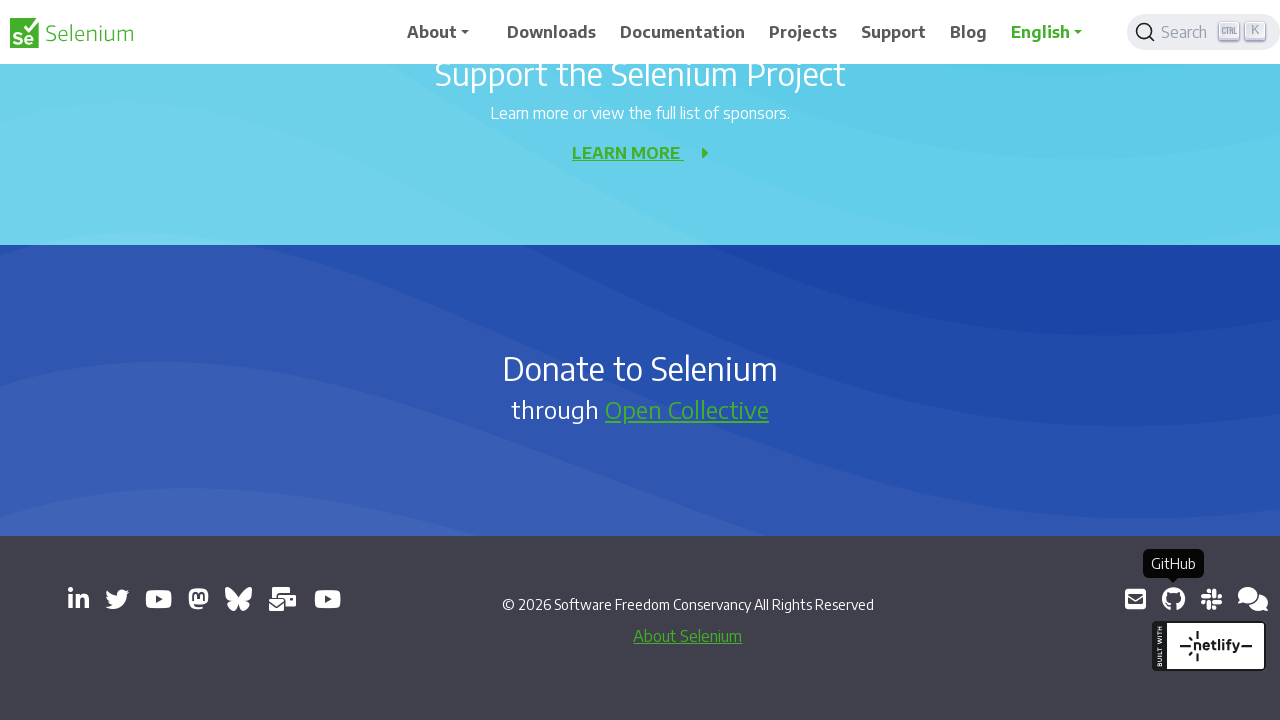

Clicked link to open in new tab at (1211, 599) on a[target='_blank'] >> nth=11
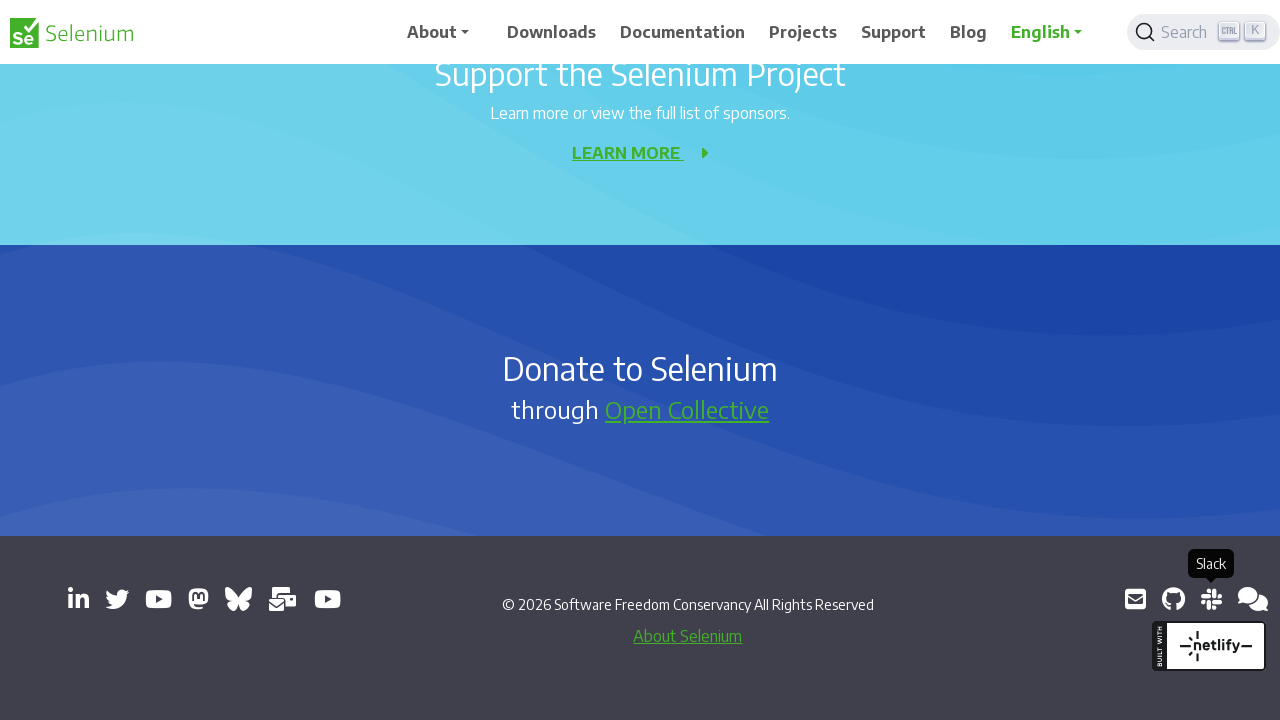

Waited 500ms before next link click
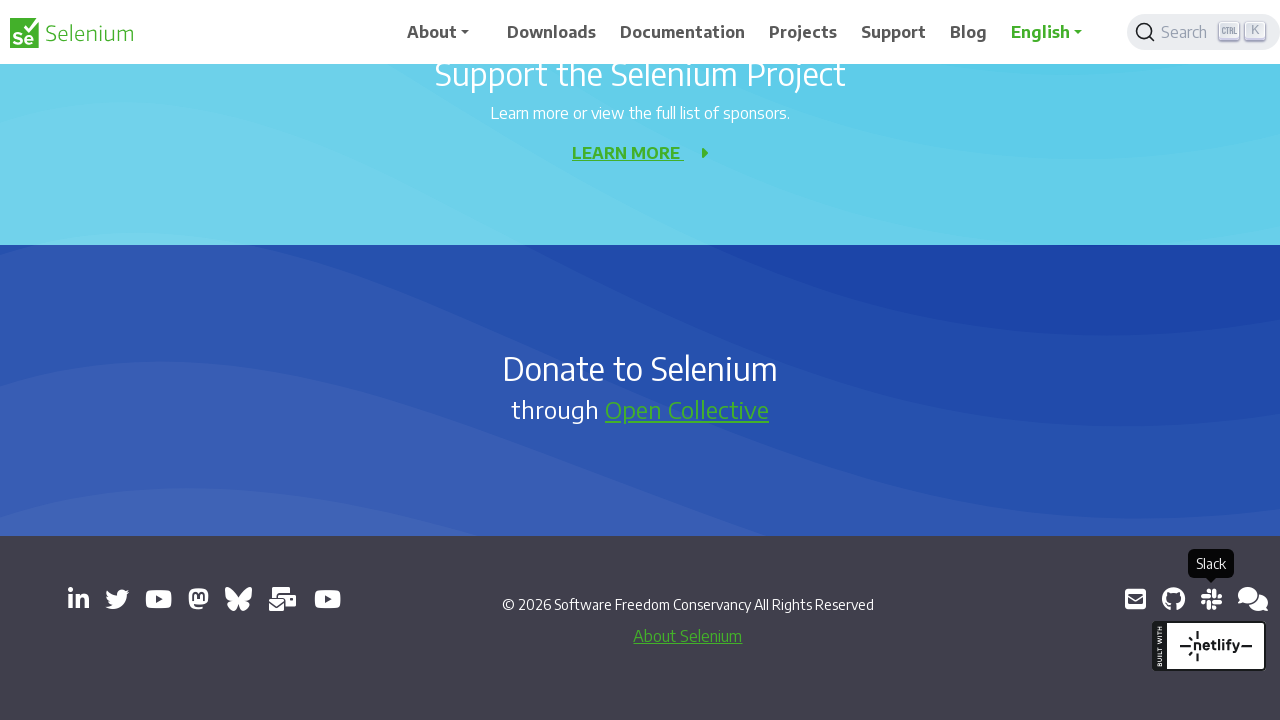

Clicked link to open in new tab at (1253, 599) on a[target='_blank'] >> nth=12
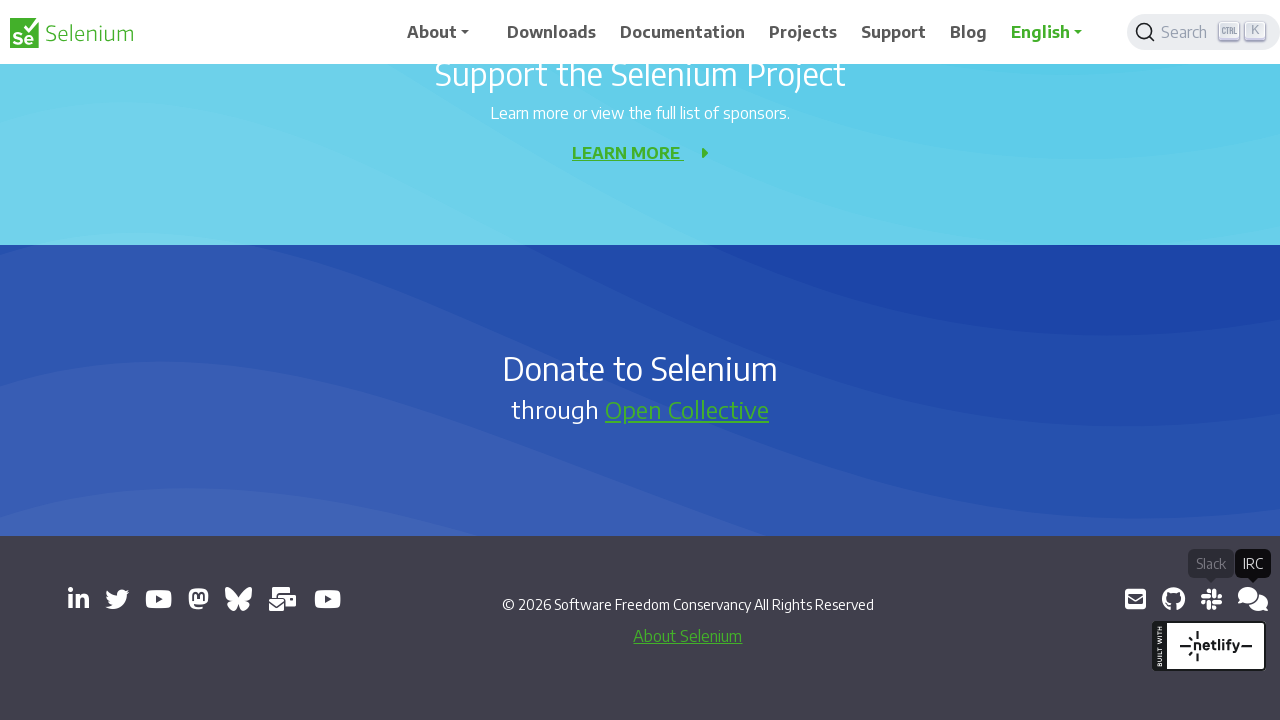

Waited 500ms before next link click
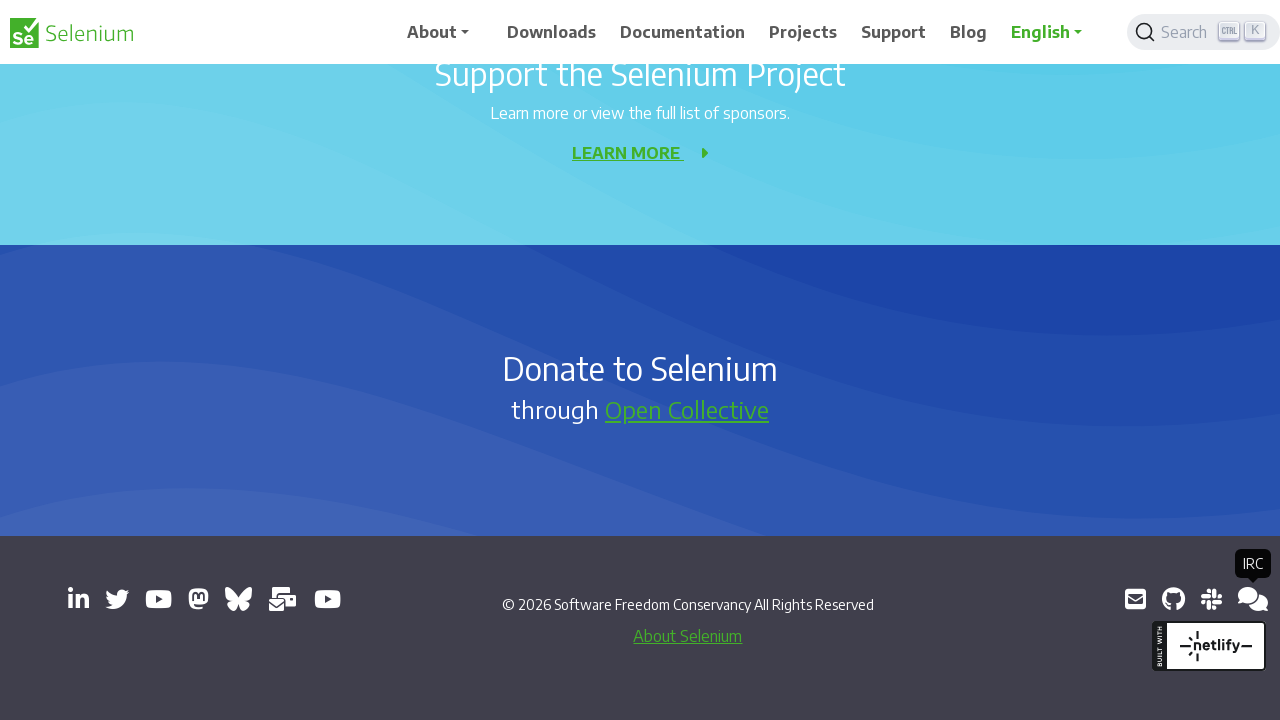

Clicked link to open in new tab at (1248, 599) on a[target='_blank'] >> nth=13
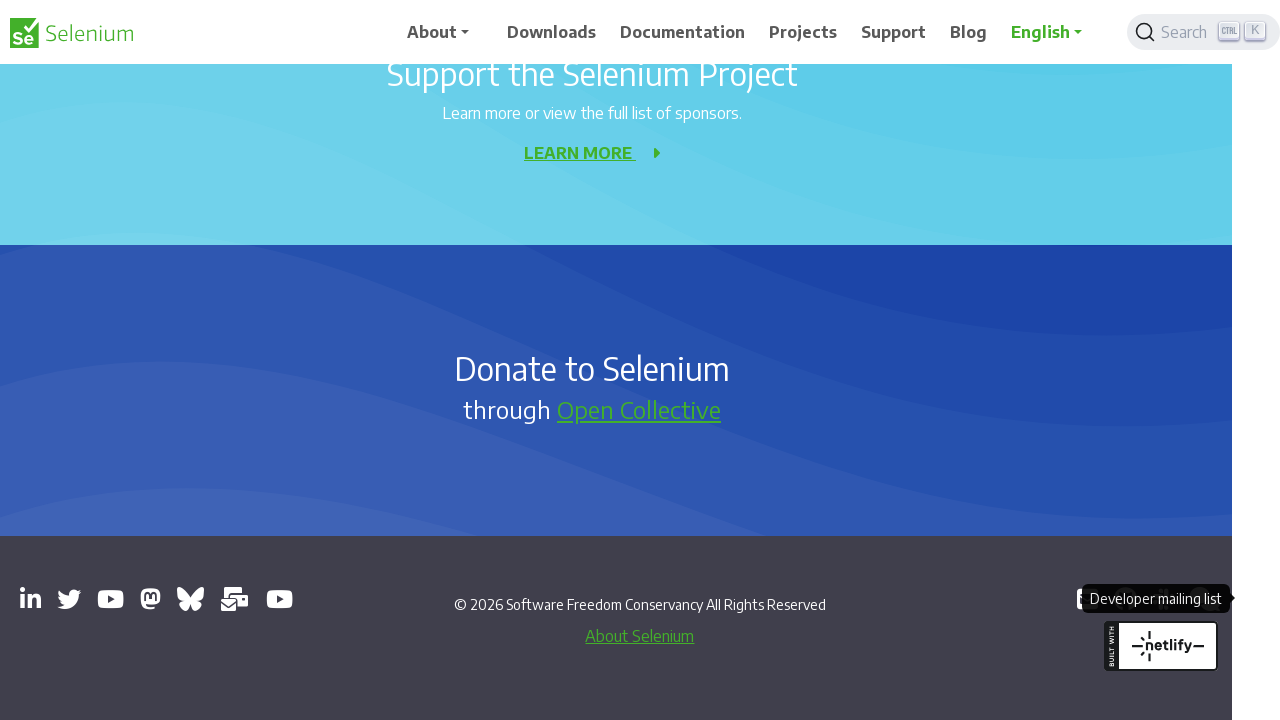

Waited 500ms before next link click
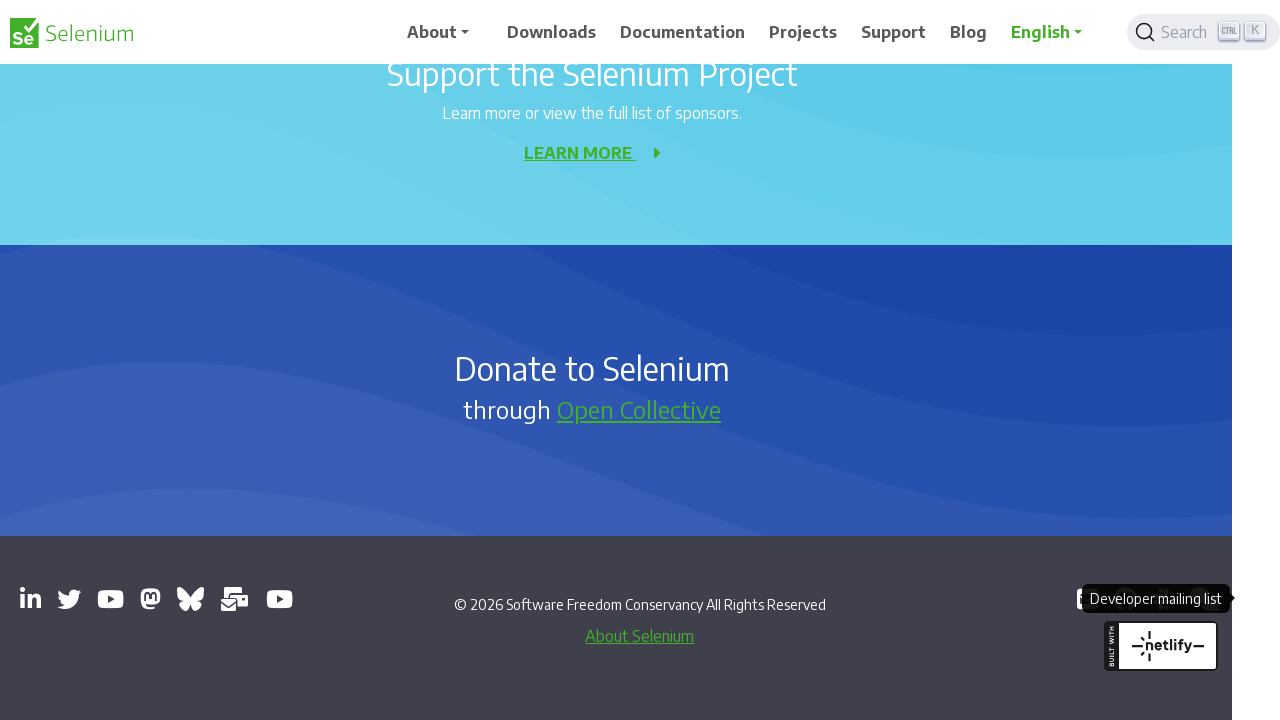

Retrieved all pages from context
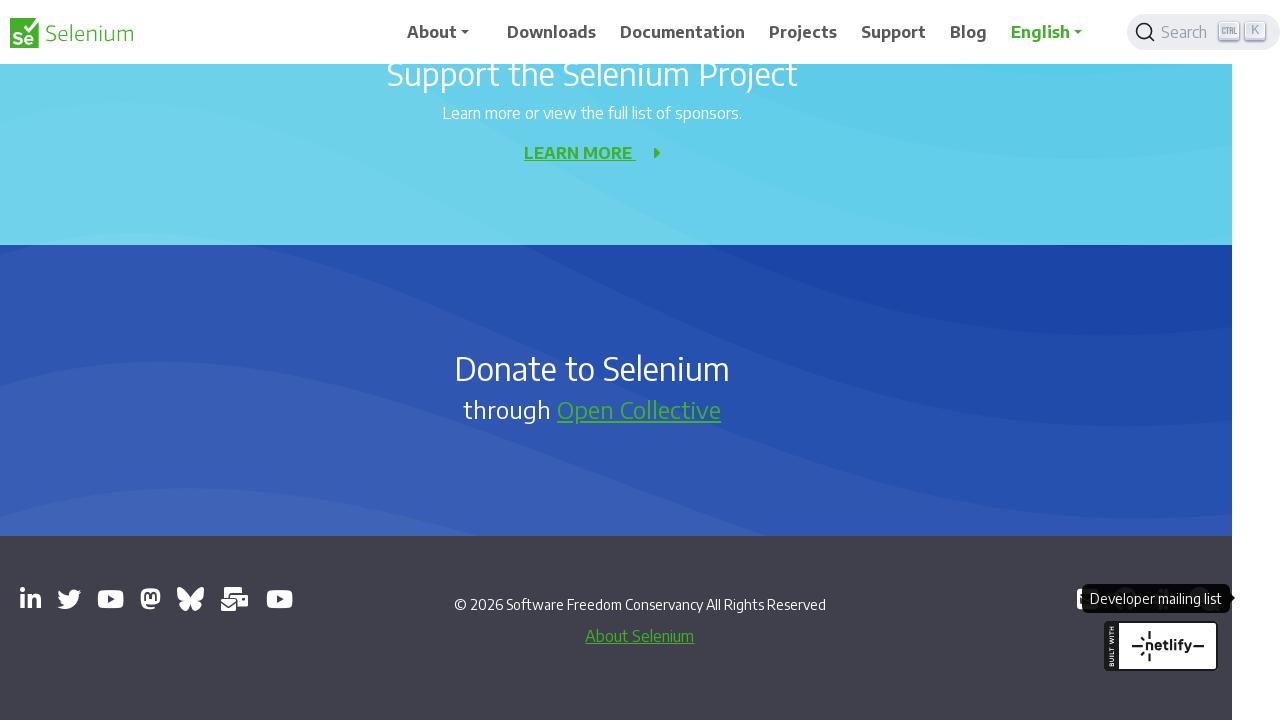

Printed page info: Selenium - https://www.selenium.dev/
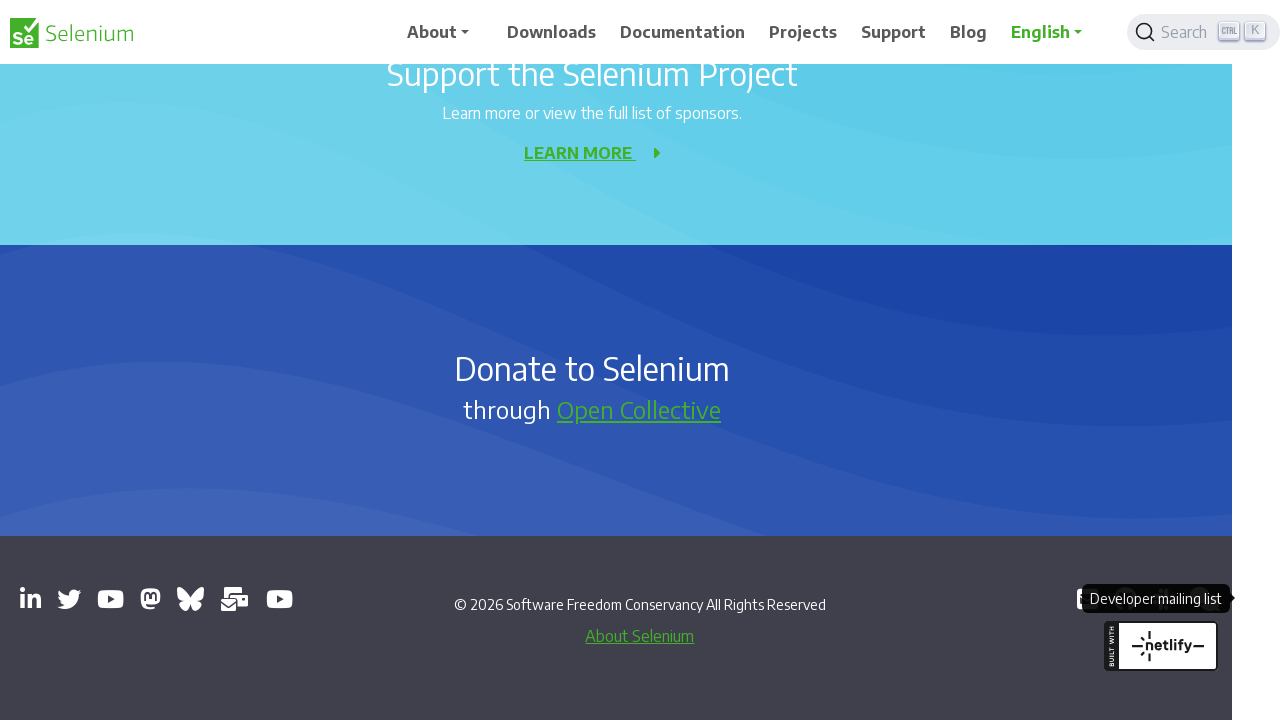

Printed page info: Register - SeleniumConf - https://seleniumconf.com/register/?utm_medium=Referral&utm_source=selenium.dev&utm_campaign=register
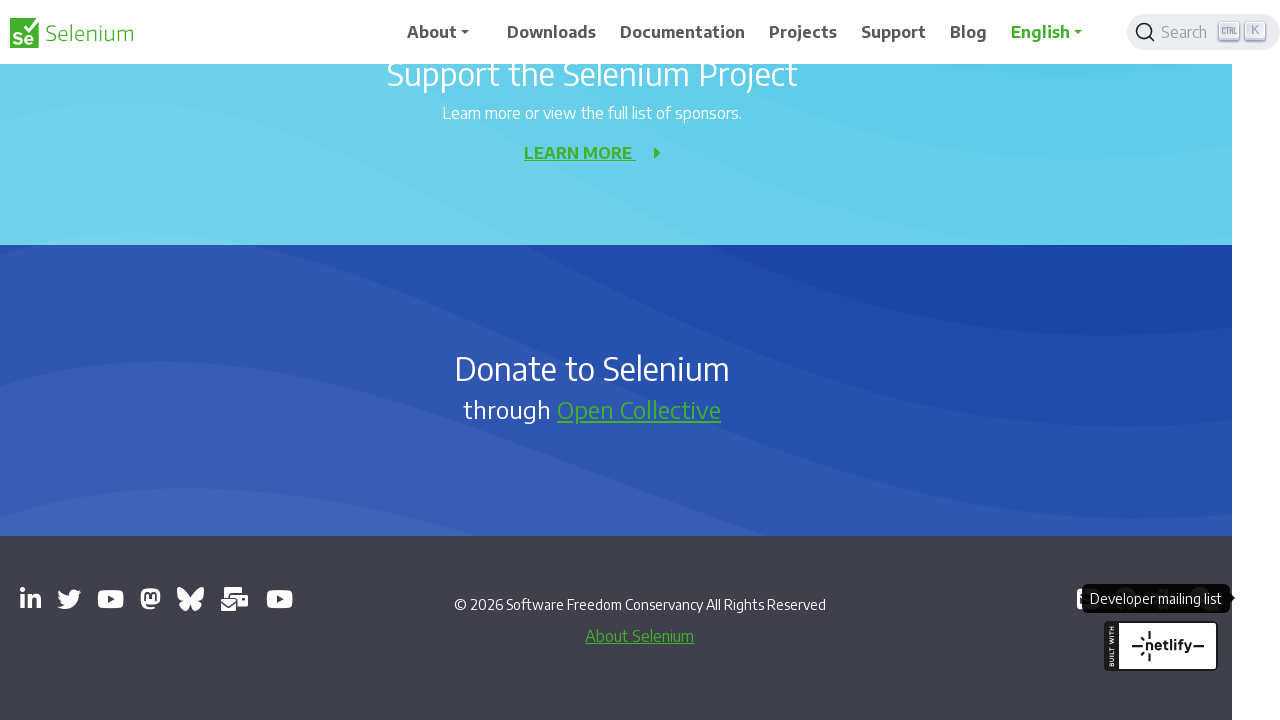

Printed page info:  - chrome-error://chromewebdata/
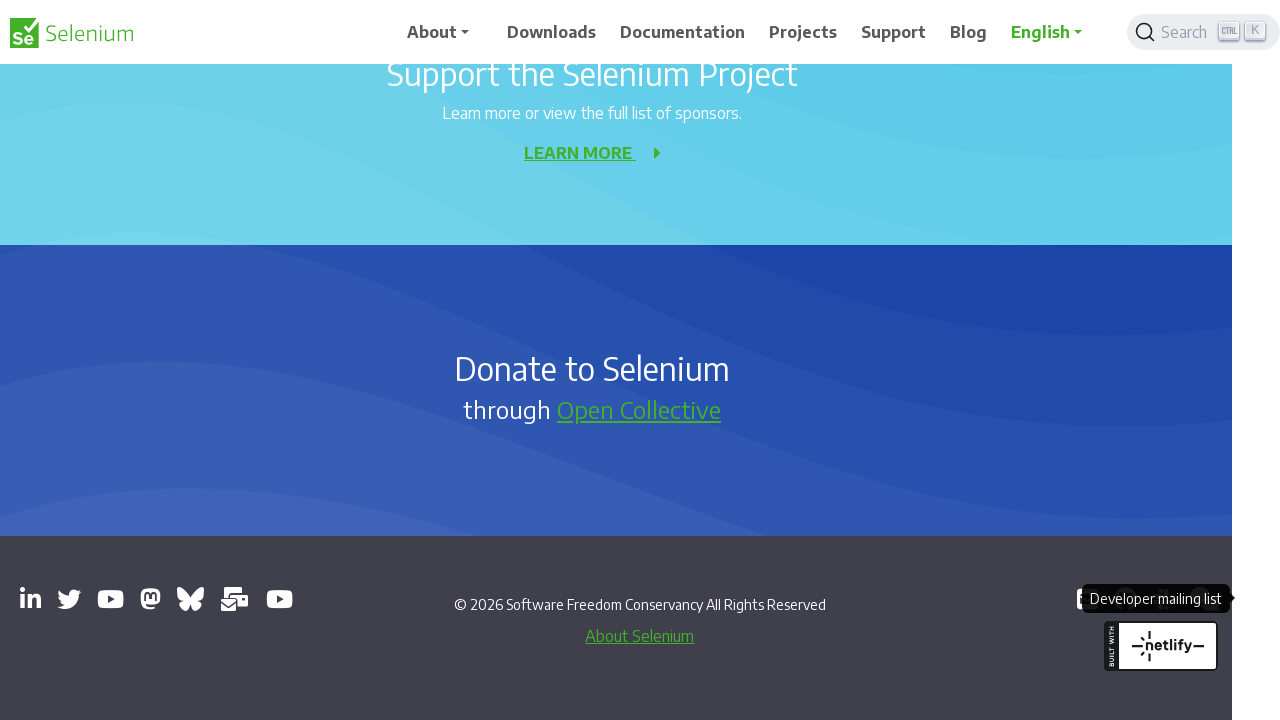

Printed page info:  - chrome-error://chromewebdata/
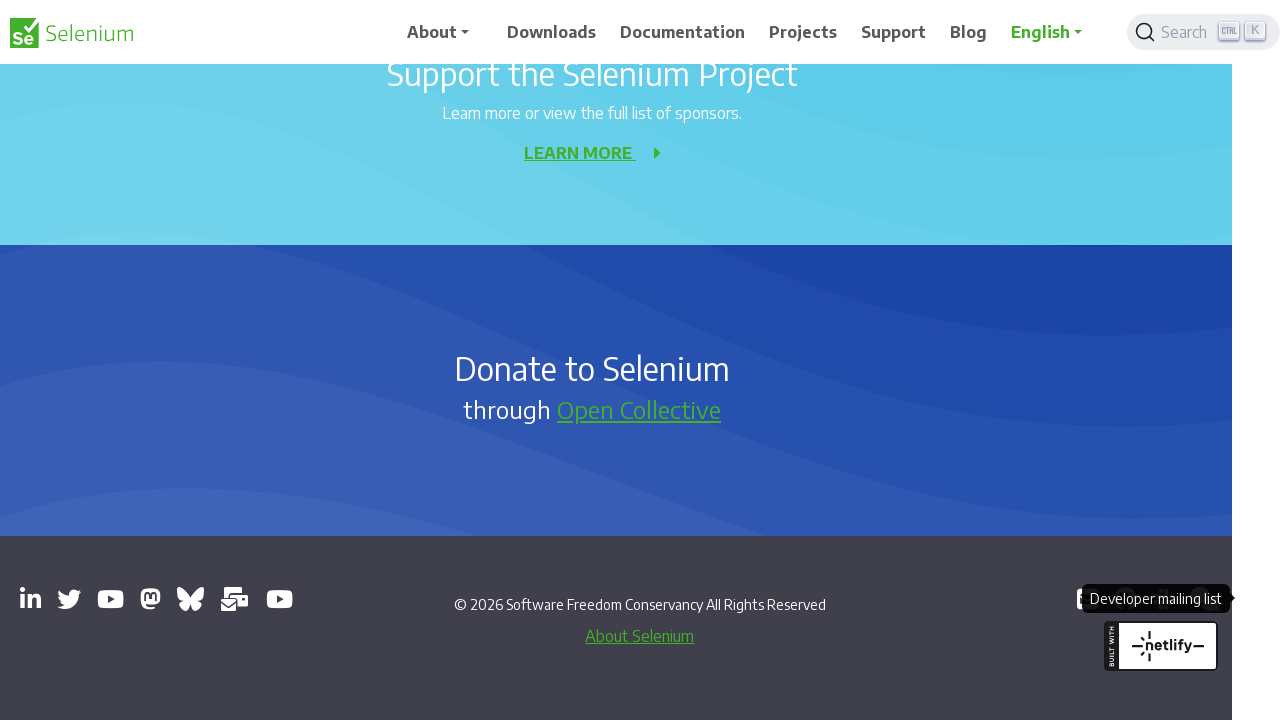

Printed page info:  - chrome-error://chromewebdata/
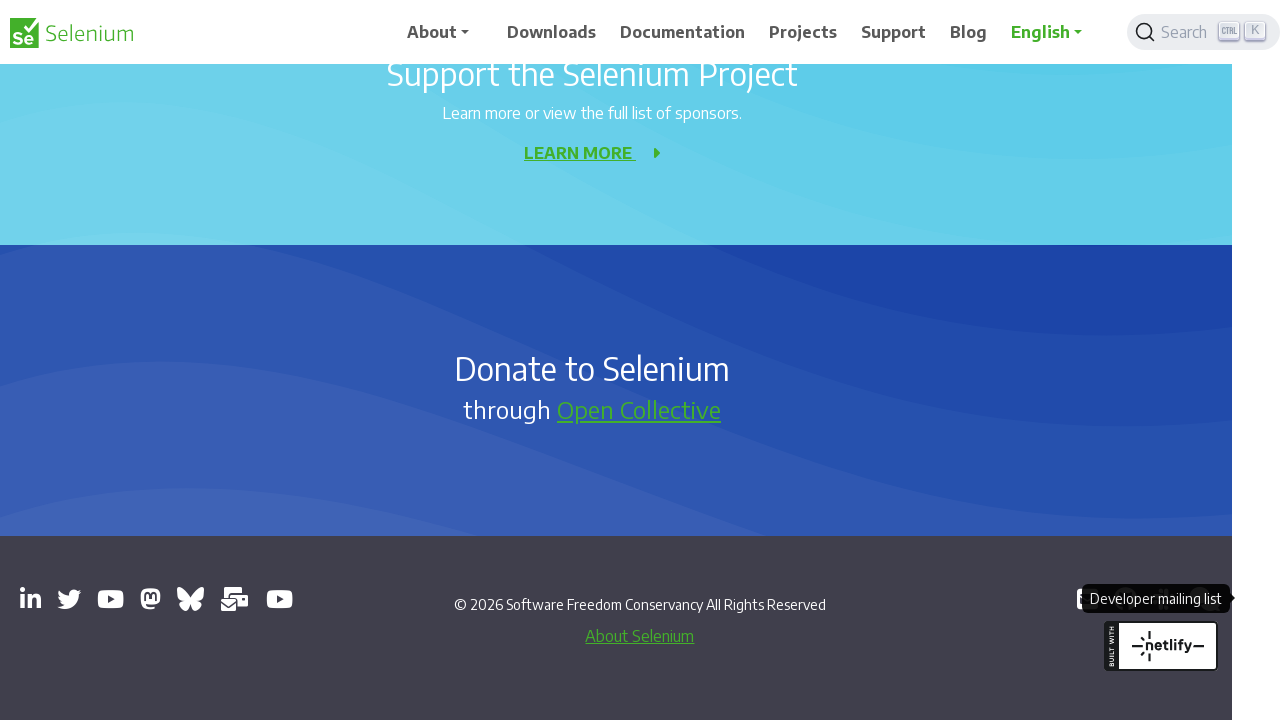

Printed page info: SeleniumHQ Project - YouTube - https://www.youtube.com/@SeleniumHQProject
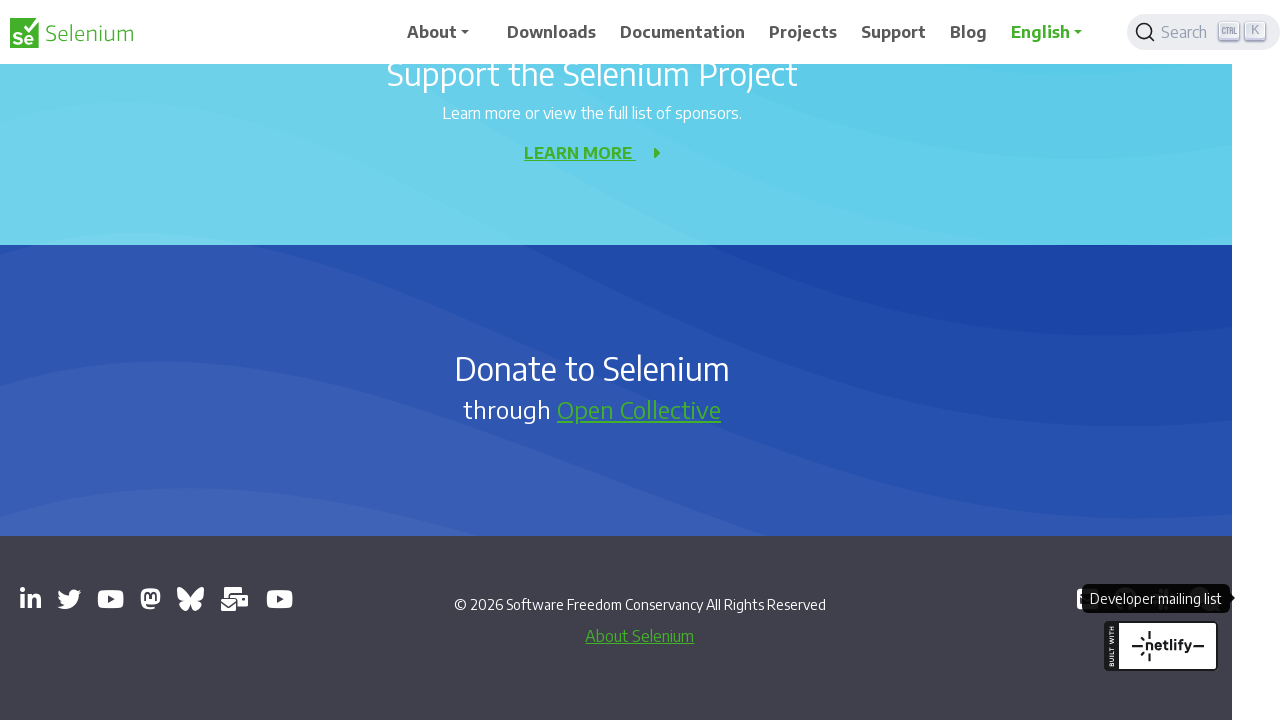

Printed page info: Mastodon - https://mastodon.social/redirect/accounts/110869641967823055
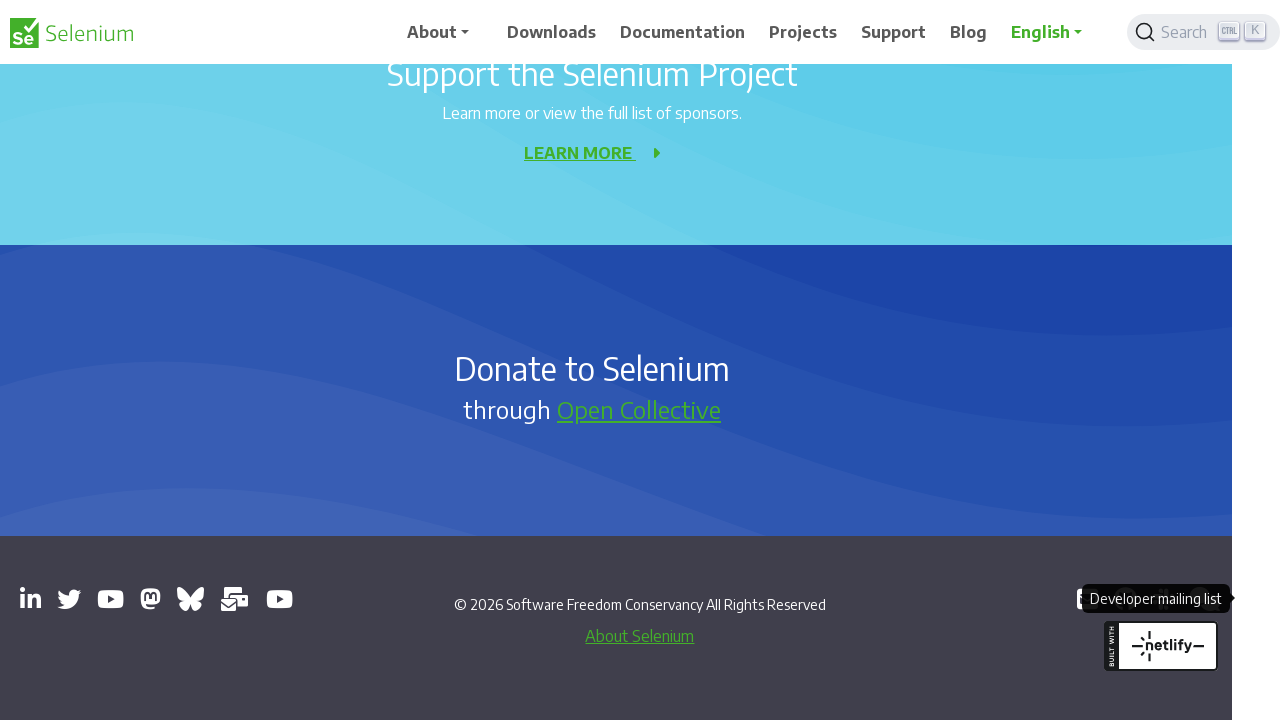

Printed page info: SeleniumConf (@seleniumconf.bsky.social) — Bluesky - https://bsky.app/profile/seleniumconf.bsky.social
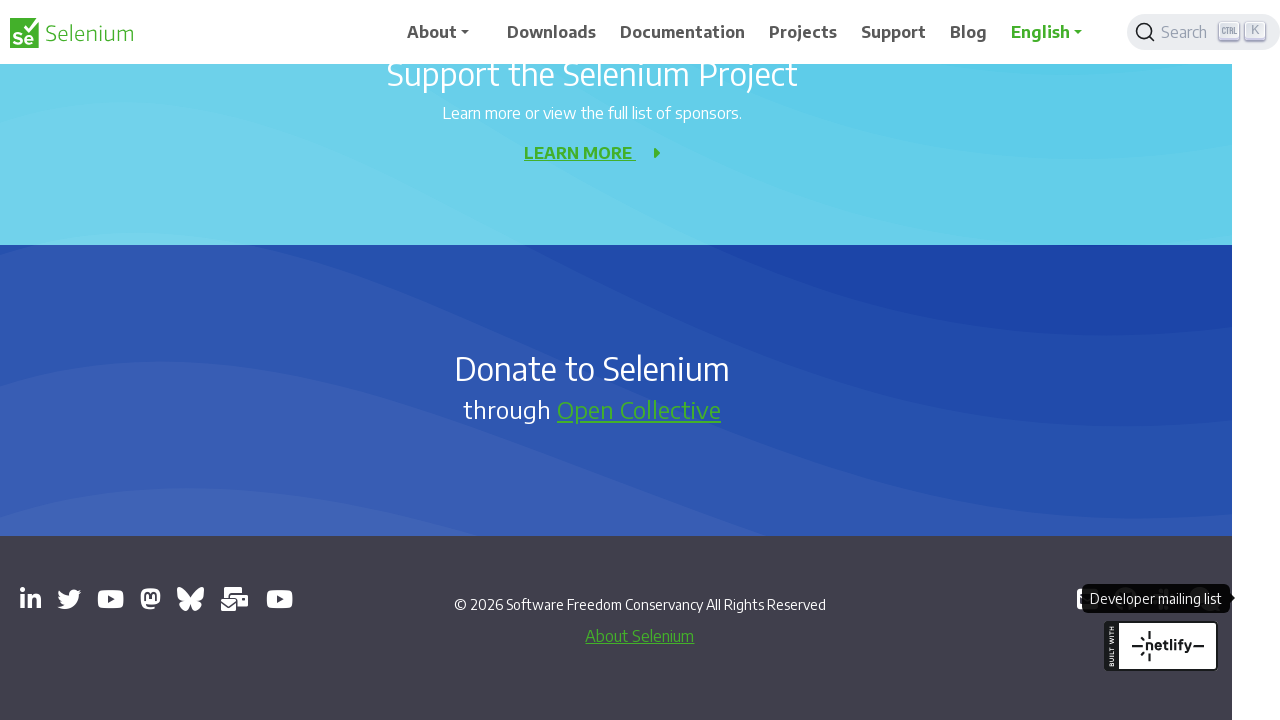

Printed page info: Selenium Users - Google Groups - https://groups.google.com/g/selenium-users
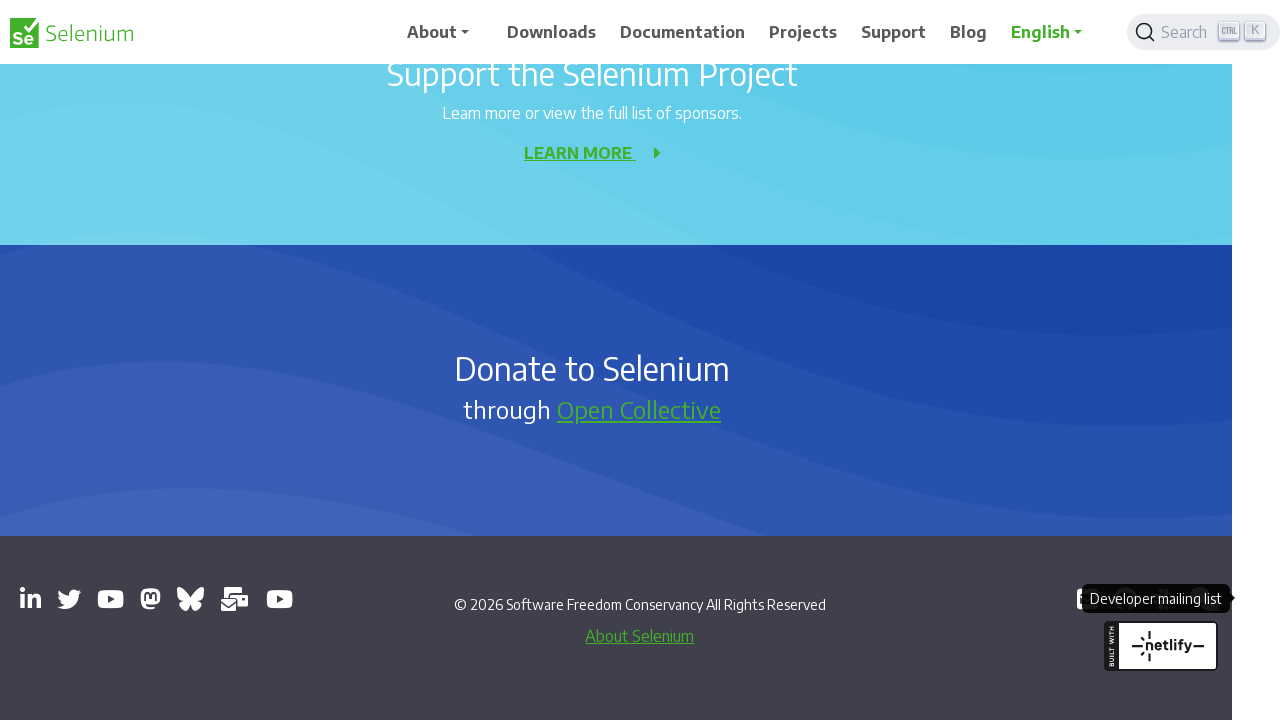

Printed page info: Selenium Conference - YouTube - https://www.youtube.com/channel/UCbDlgX_613xNMrDqCe3QNEw
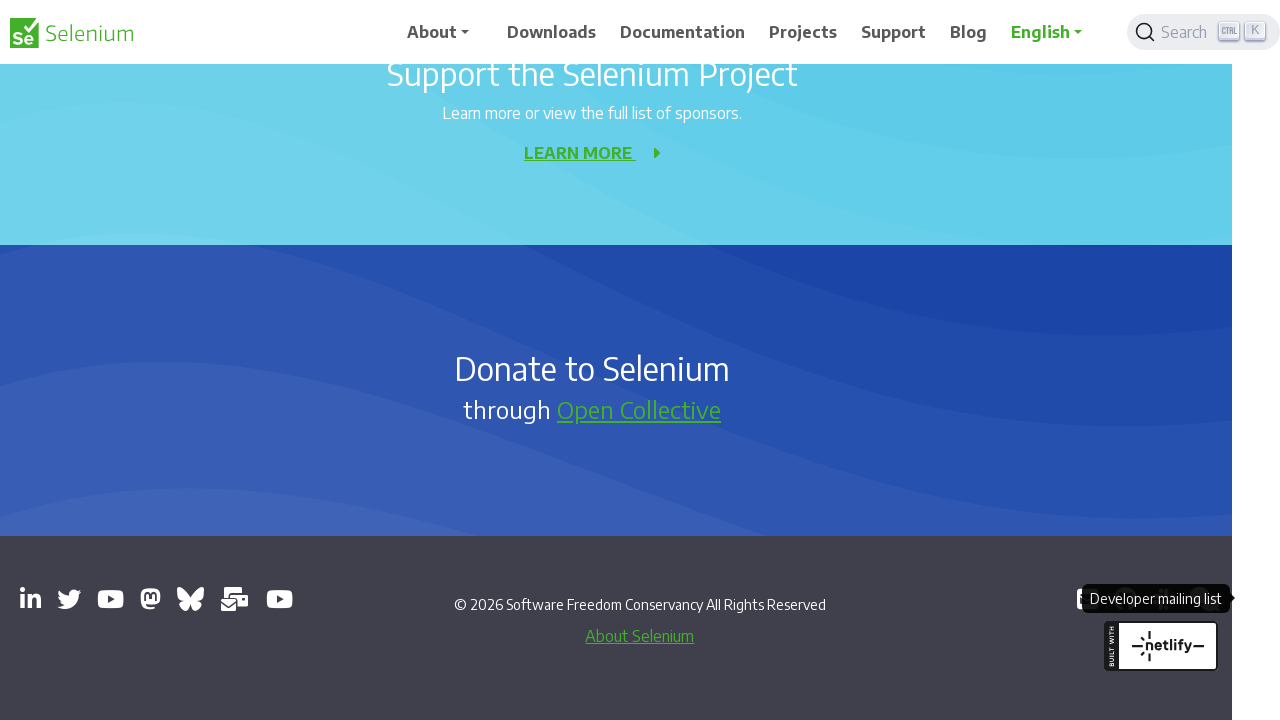

Printed page info: GitHub - SeleniumHQ/selenium: A browser automation framework and ecosystem. - https://github.com/seleniumhq/selenium
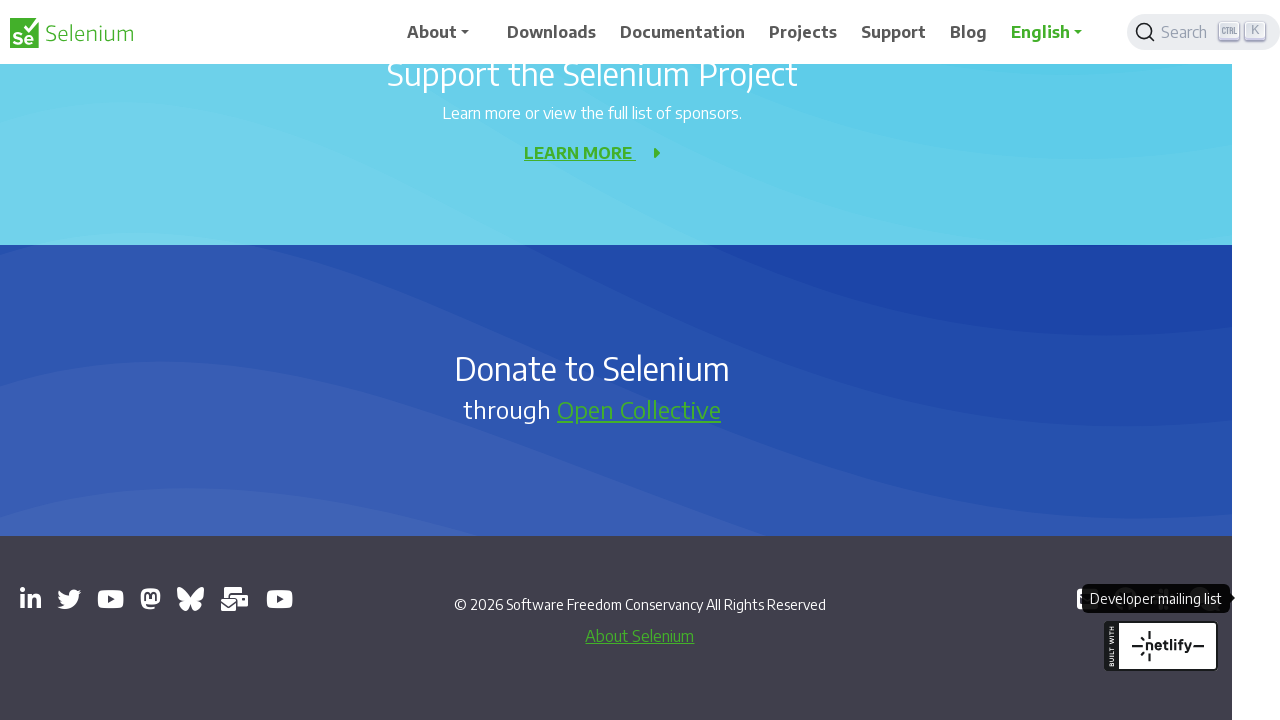

Printed page info:  - https://inviter.co/seleniumhq
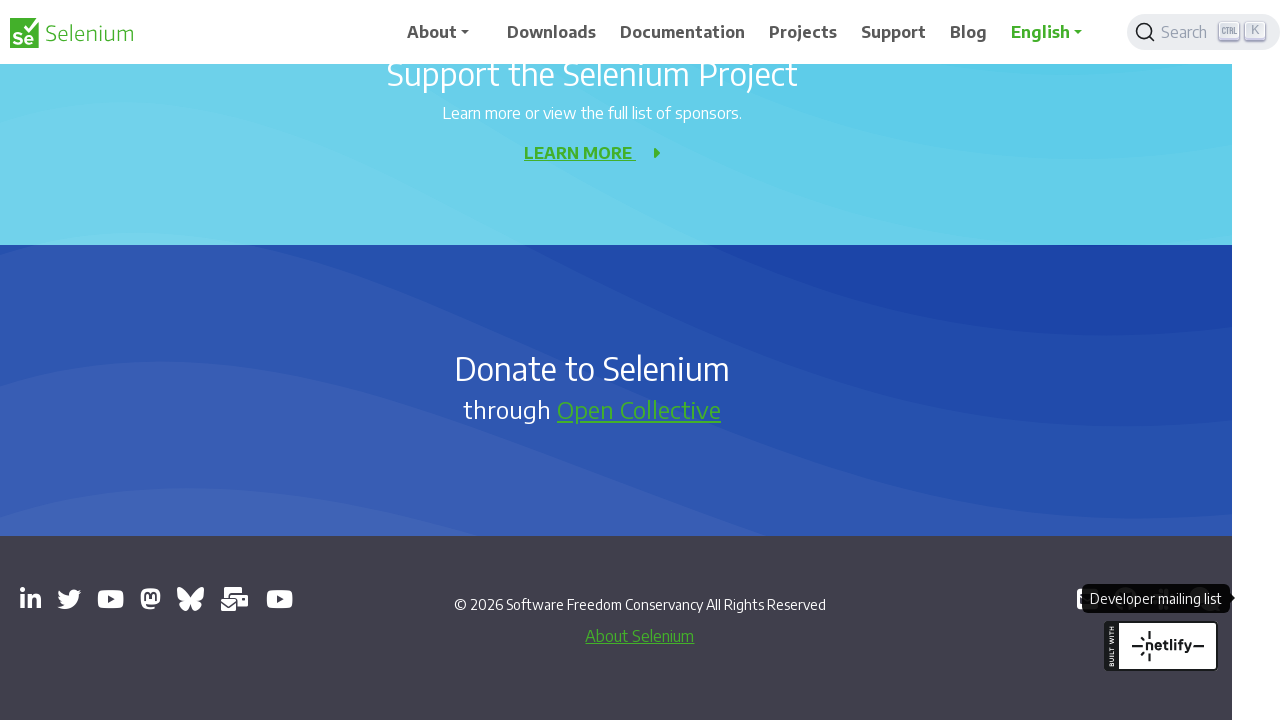

Printed page info: Libera.Chat - https://web.libera.chat/#selenium
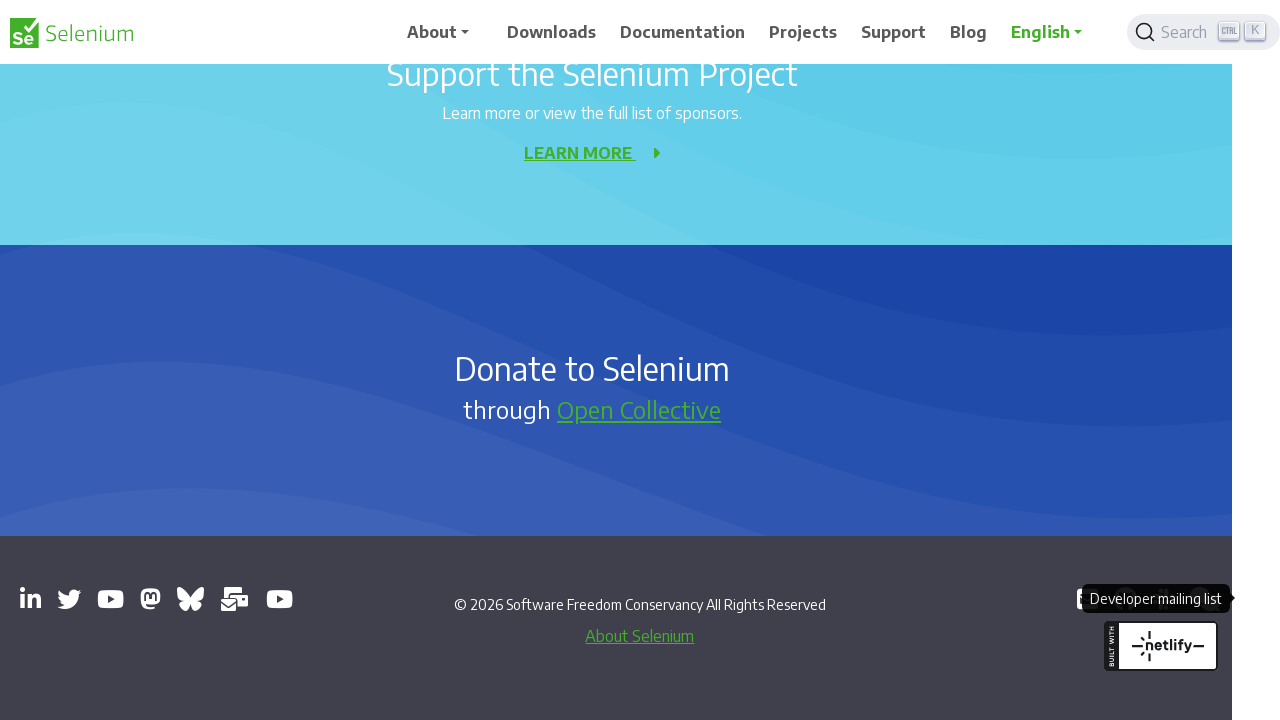

Printed page info: Selenium Developers - Google Groups - https://groups.google.com/g/selenium-developers
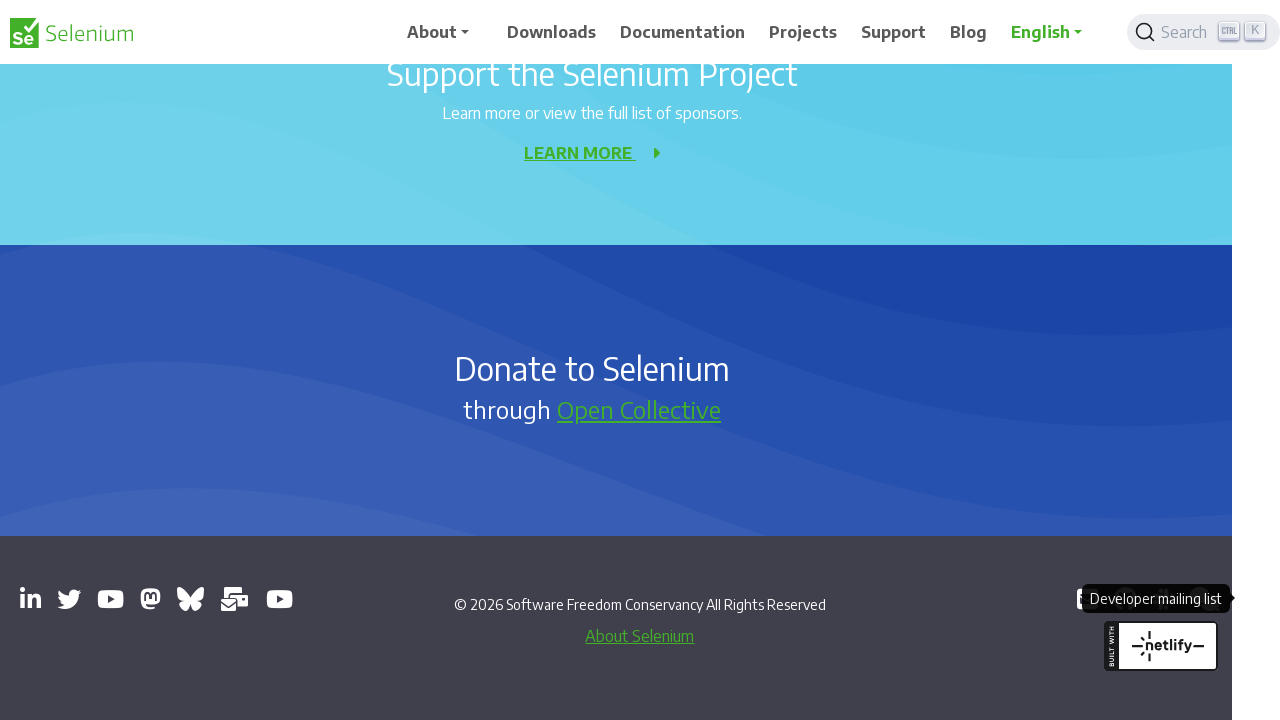

Closed non-main page tab
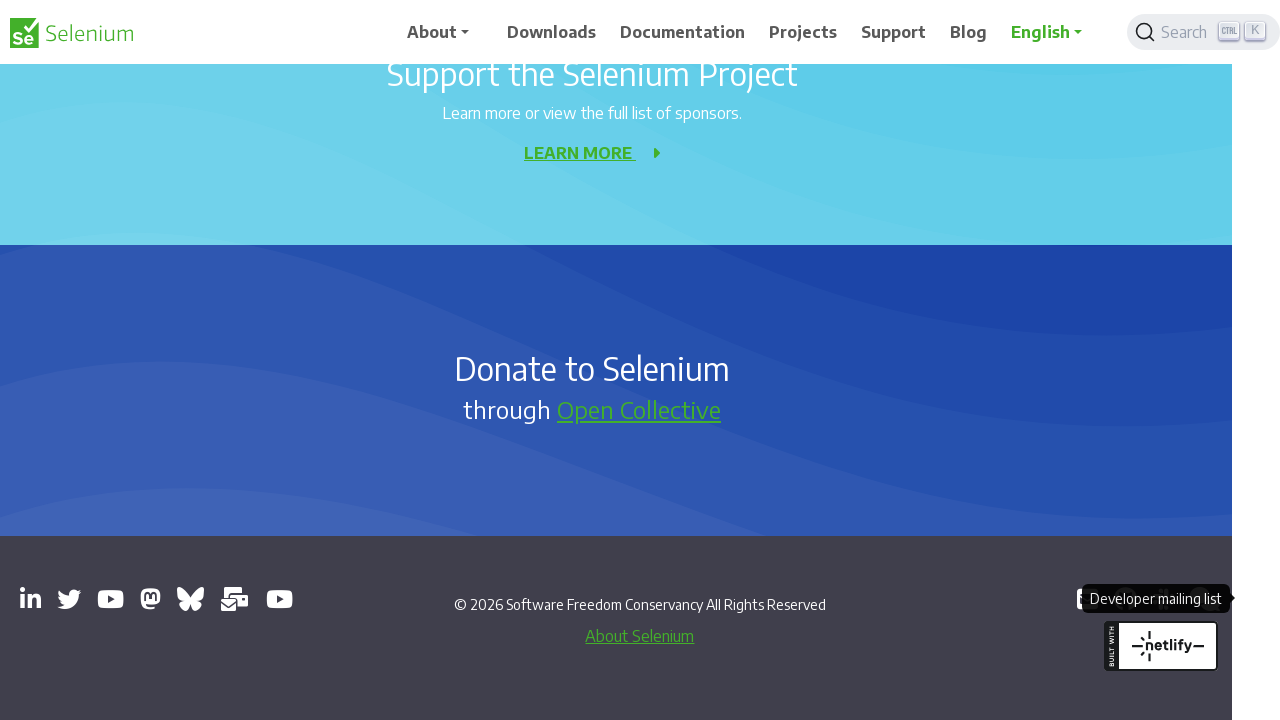

Closed non-main page tab
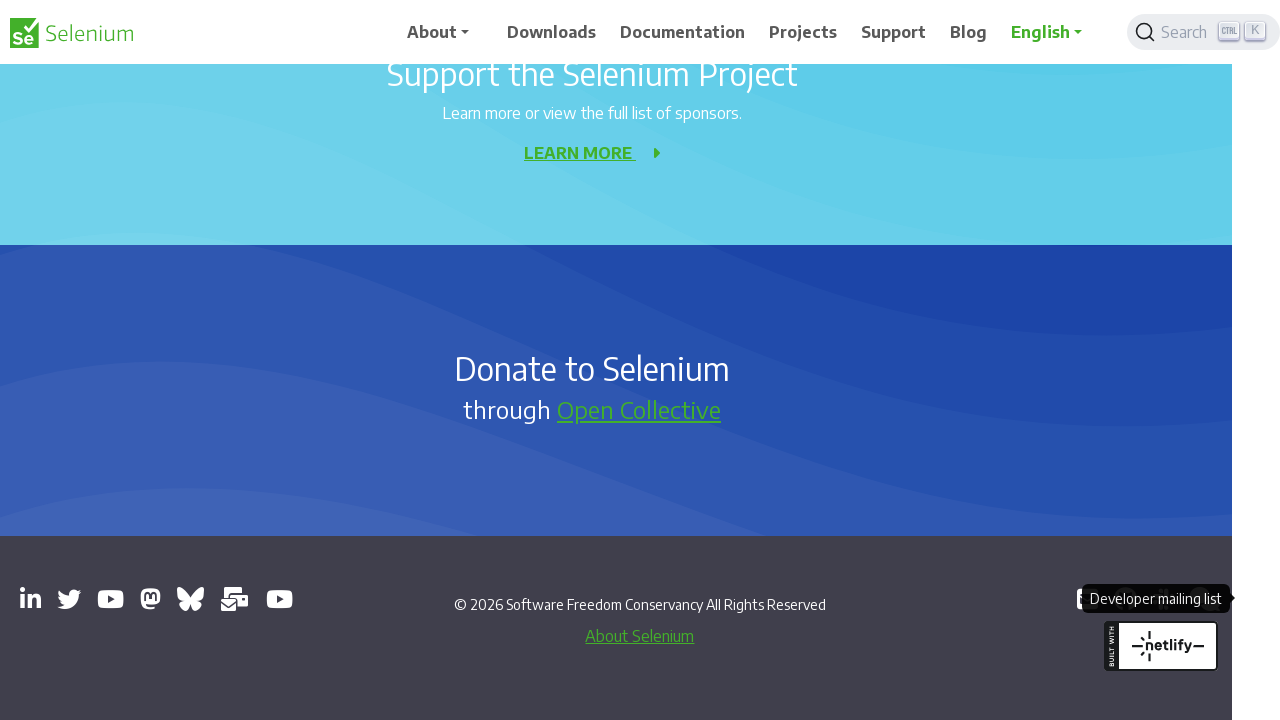

Closed non-main page tab
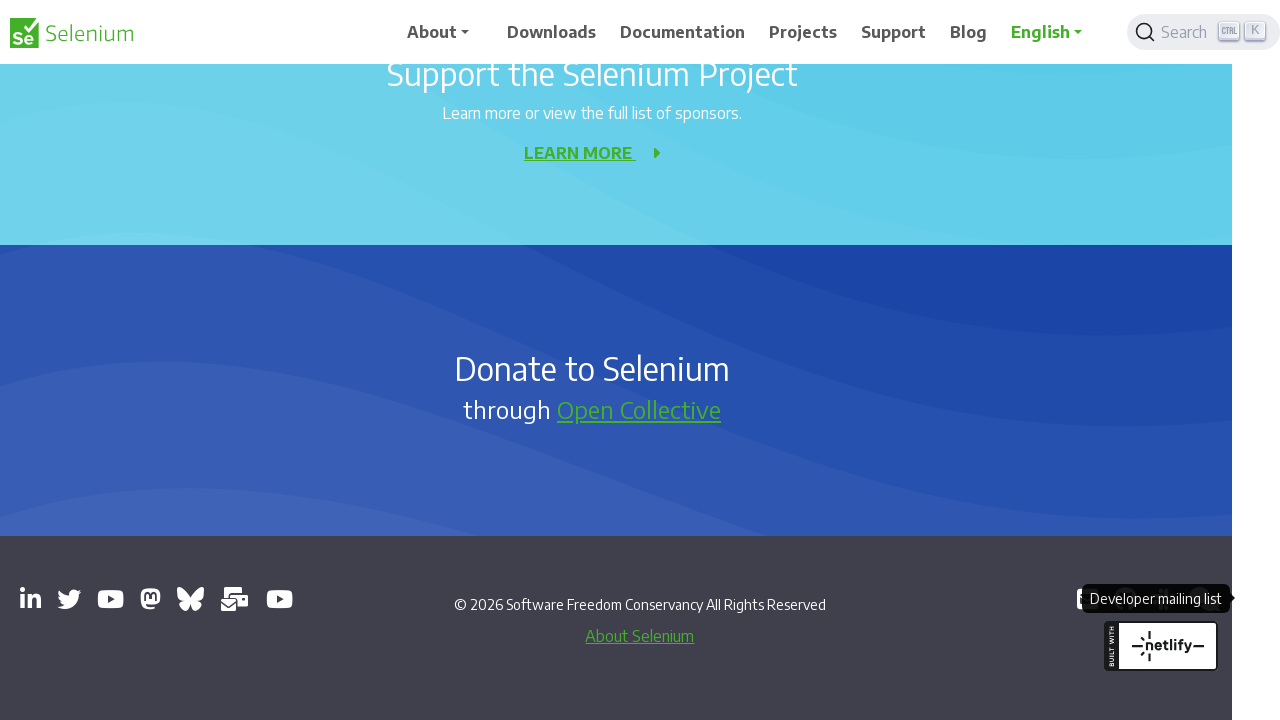

Closed non-main page tab
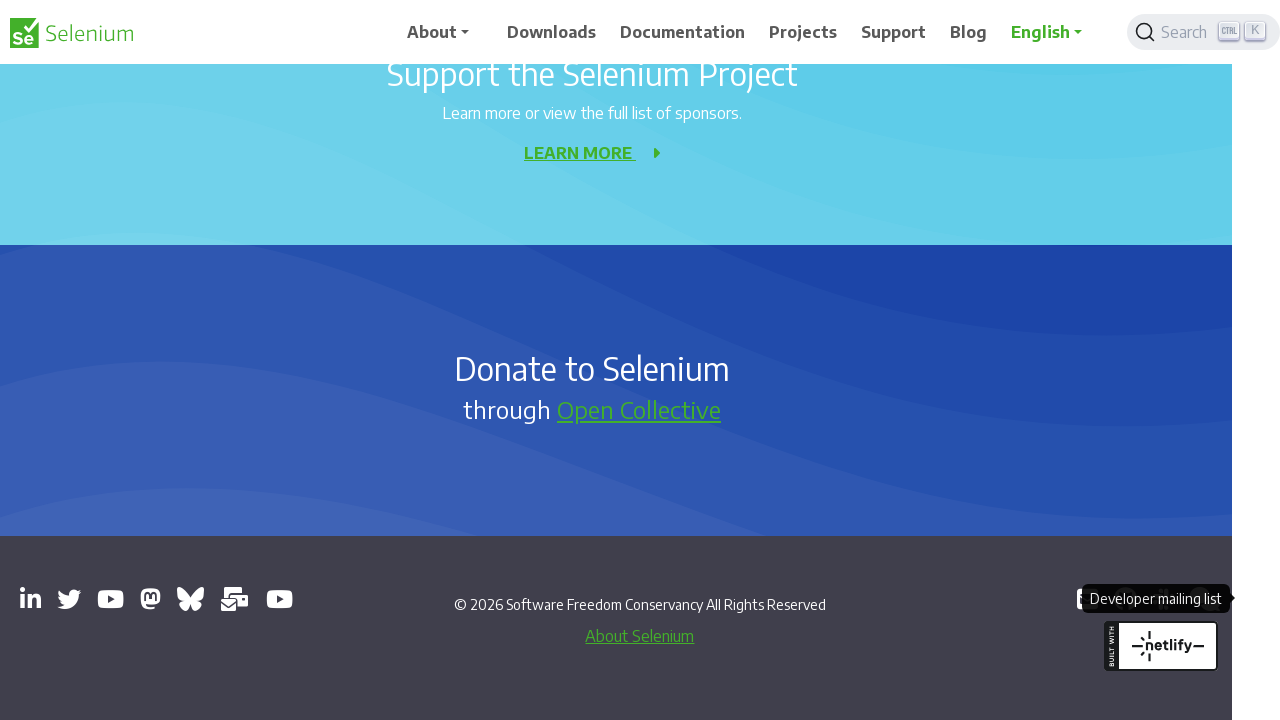

Closed non-main page tab
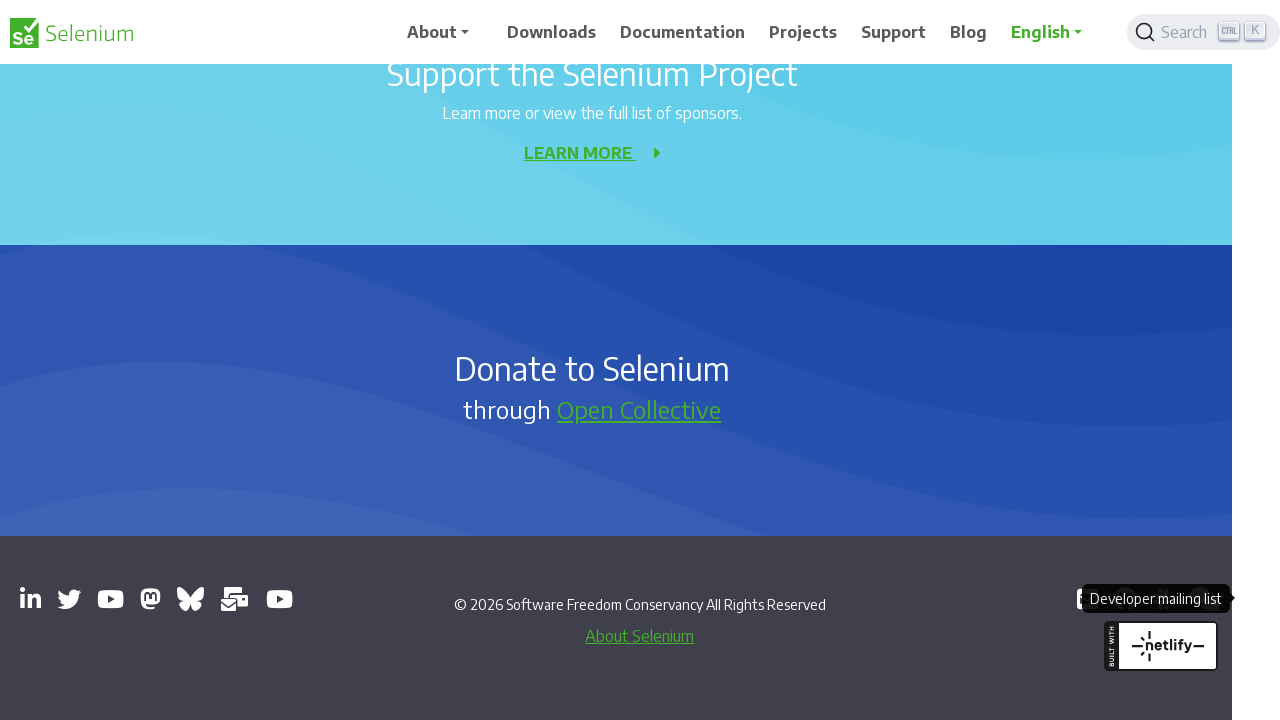

Closed non-main page tab
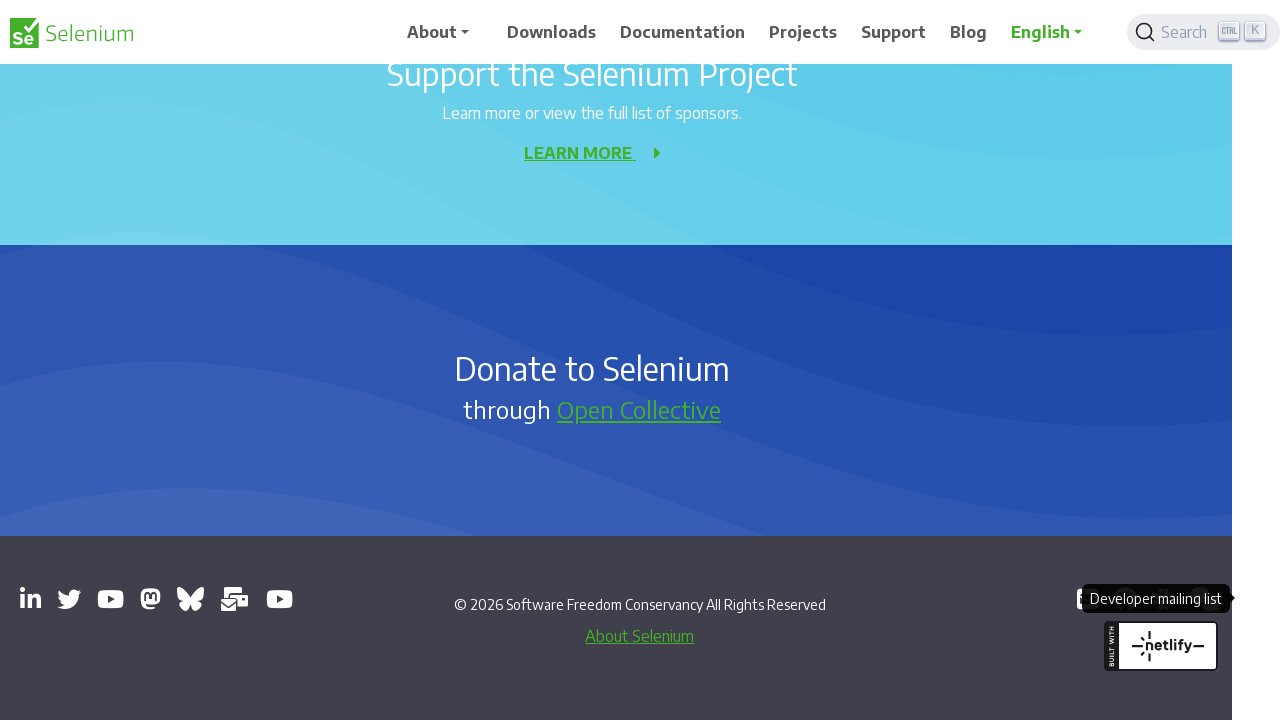

Closed non-main page tab
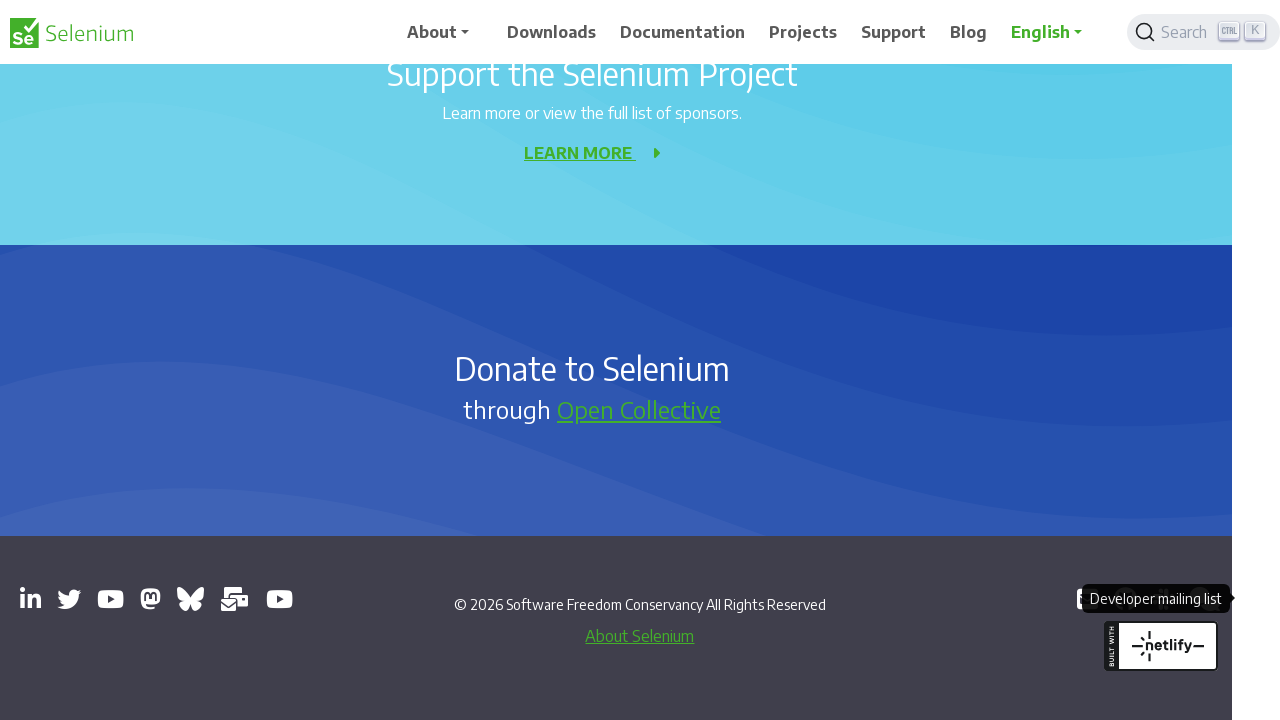

Closed non-main page tab
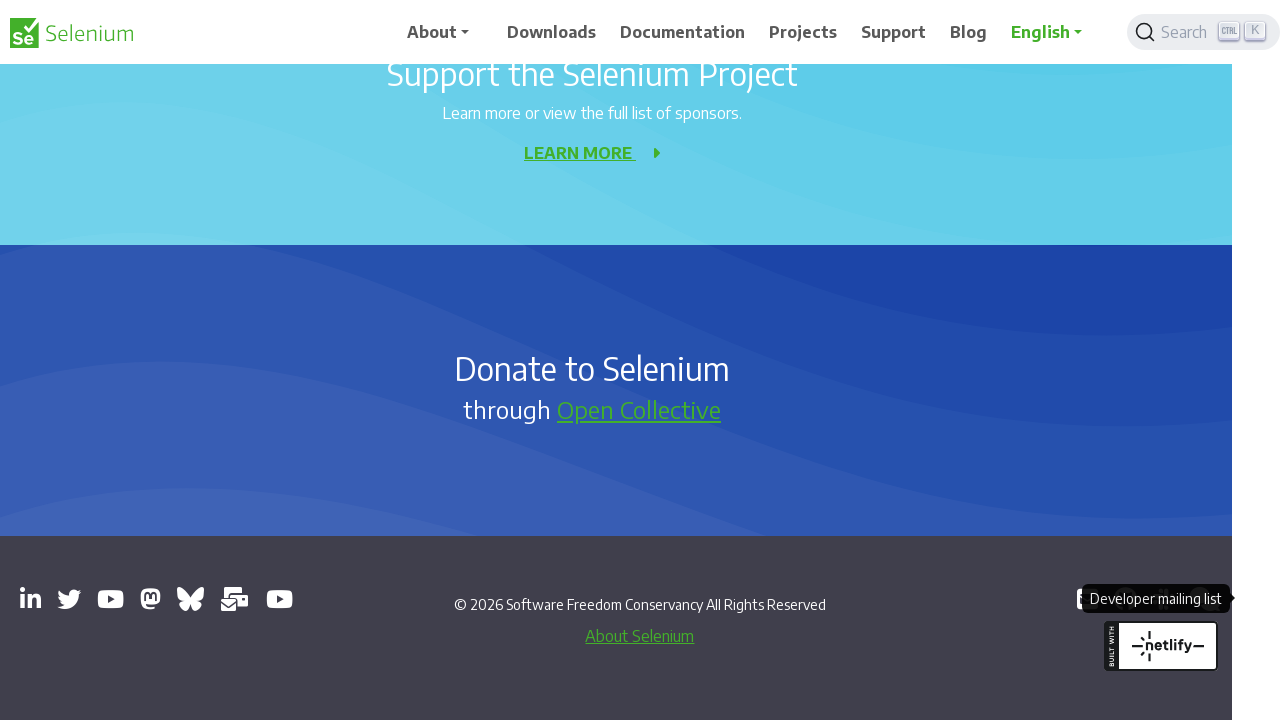

Closed non-main page tab
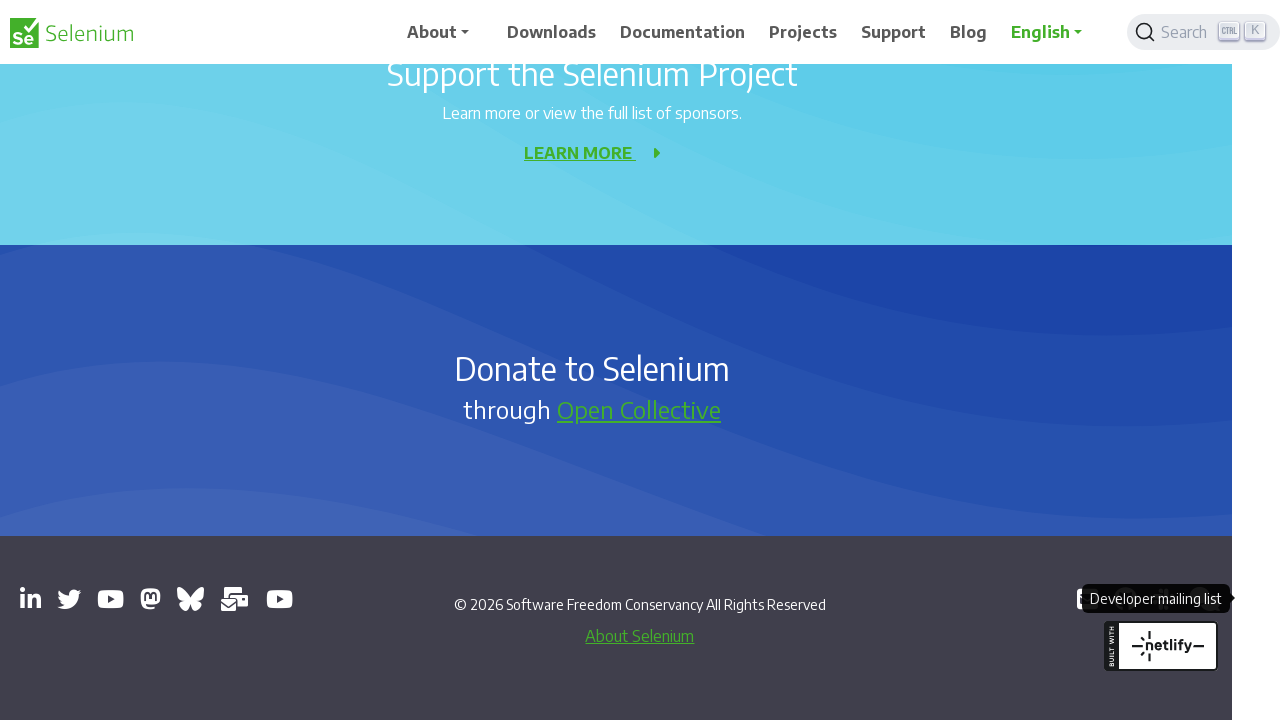

Closed non-main page tab
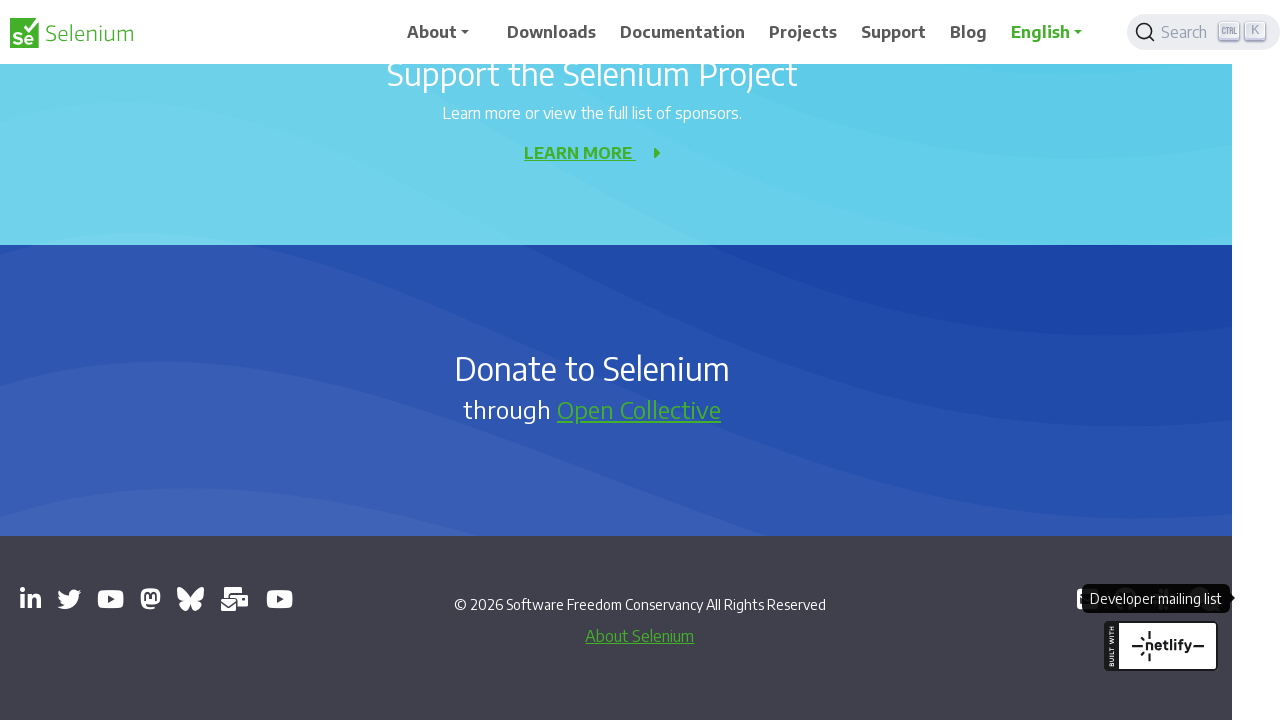

Closed non-main page tab
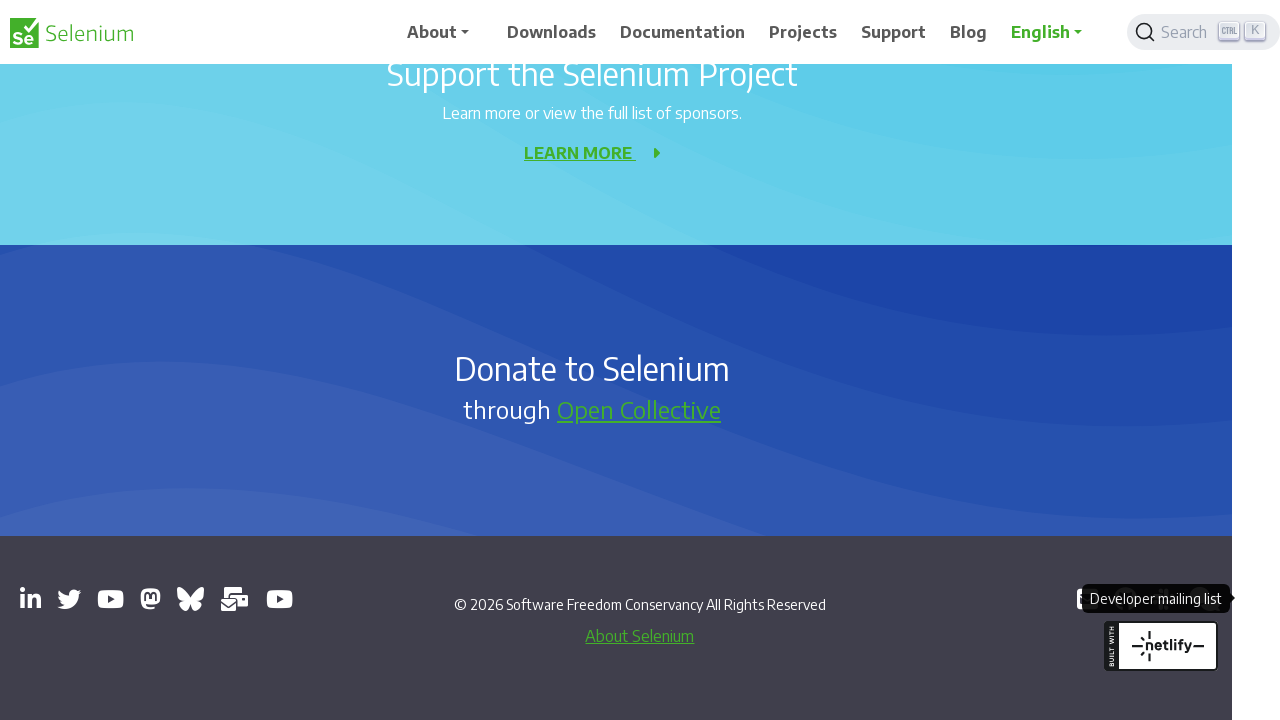

Closed non-main page tab
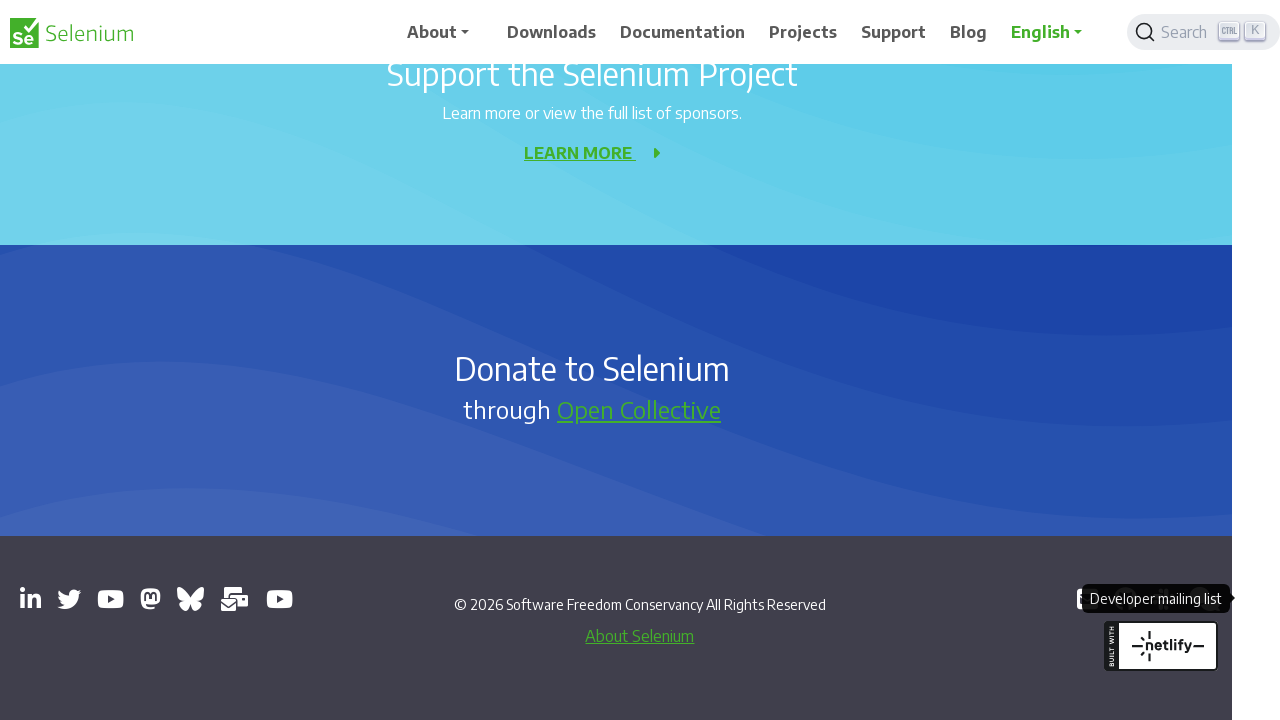

Closed non-main page tab
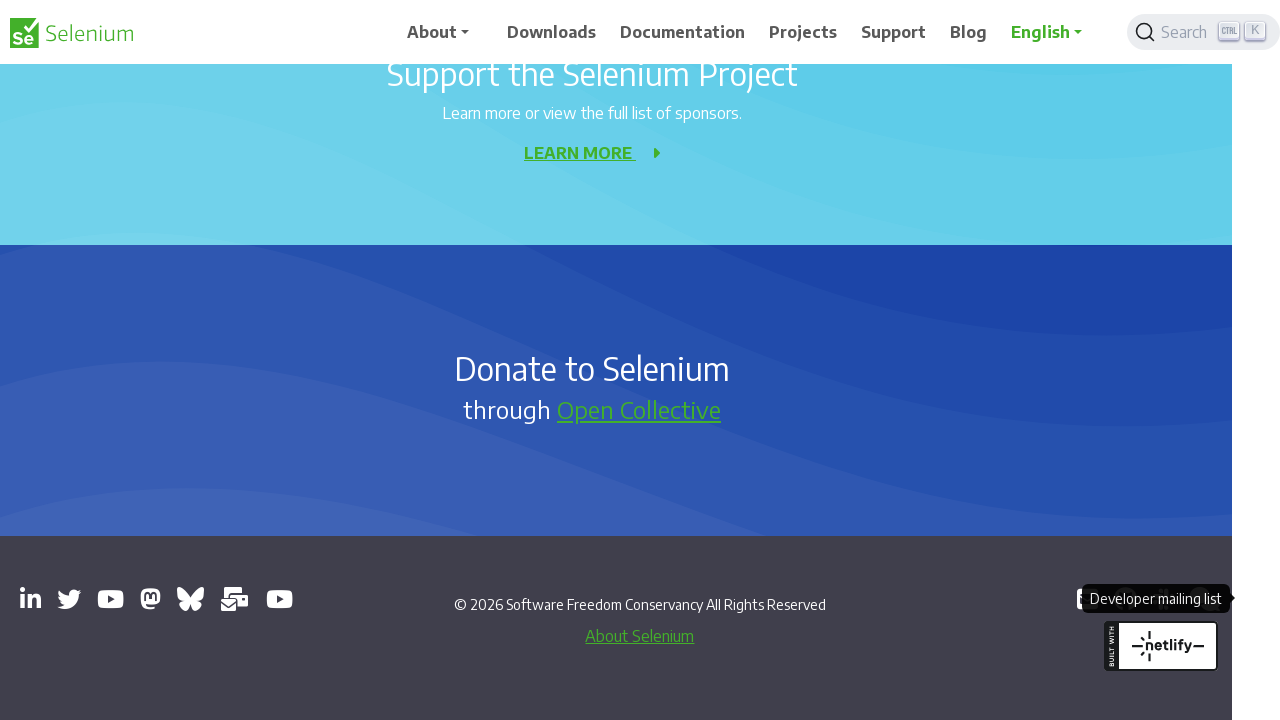

Brought main page to front
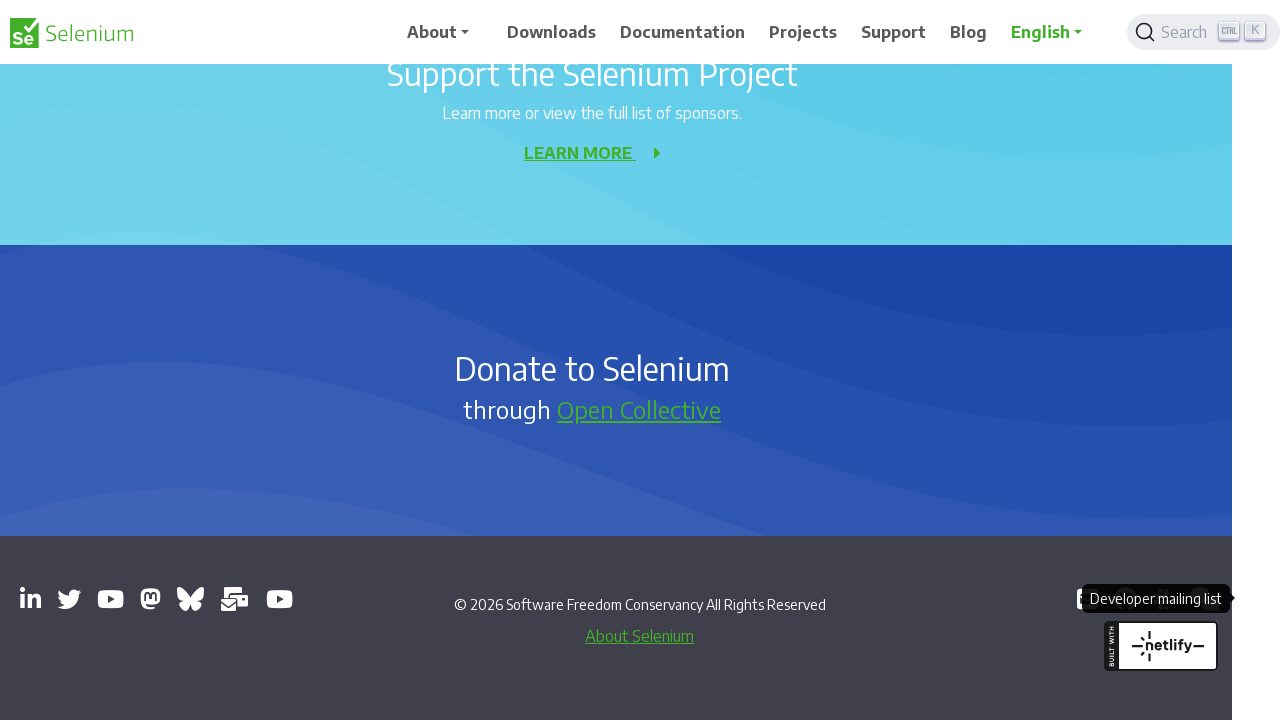

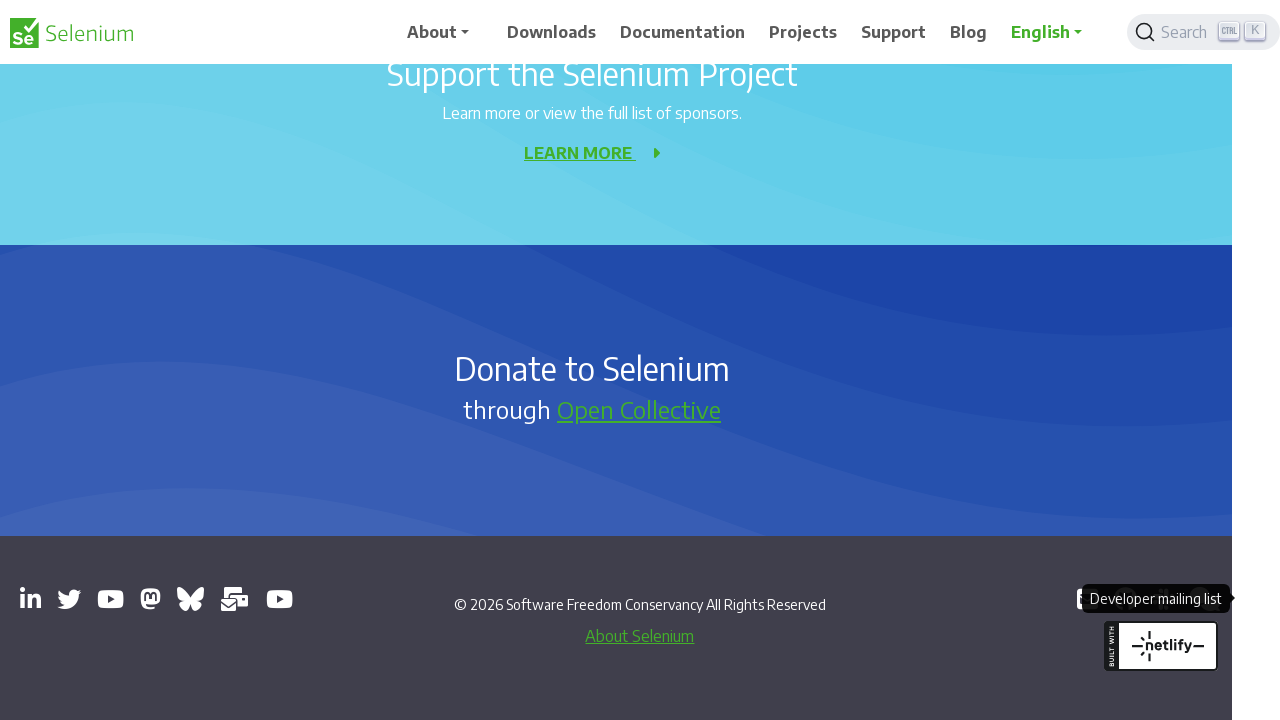